Tests radio buttons, checkboxes, and dropdown selection by iterating through multiple form controls on an automation practice page. Clicks through low/normal/high priority radio buttons, red/green/blue checkboxes, and selects different car options from a dropdown 8 times.

Starting URL: https://www.automationtesting.co.uk/dropdown.html#

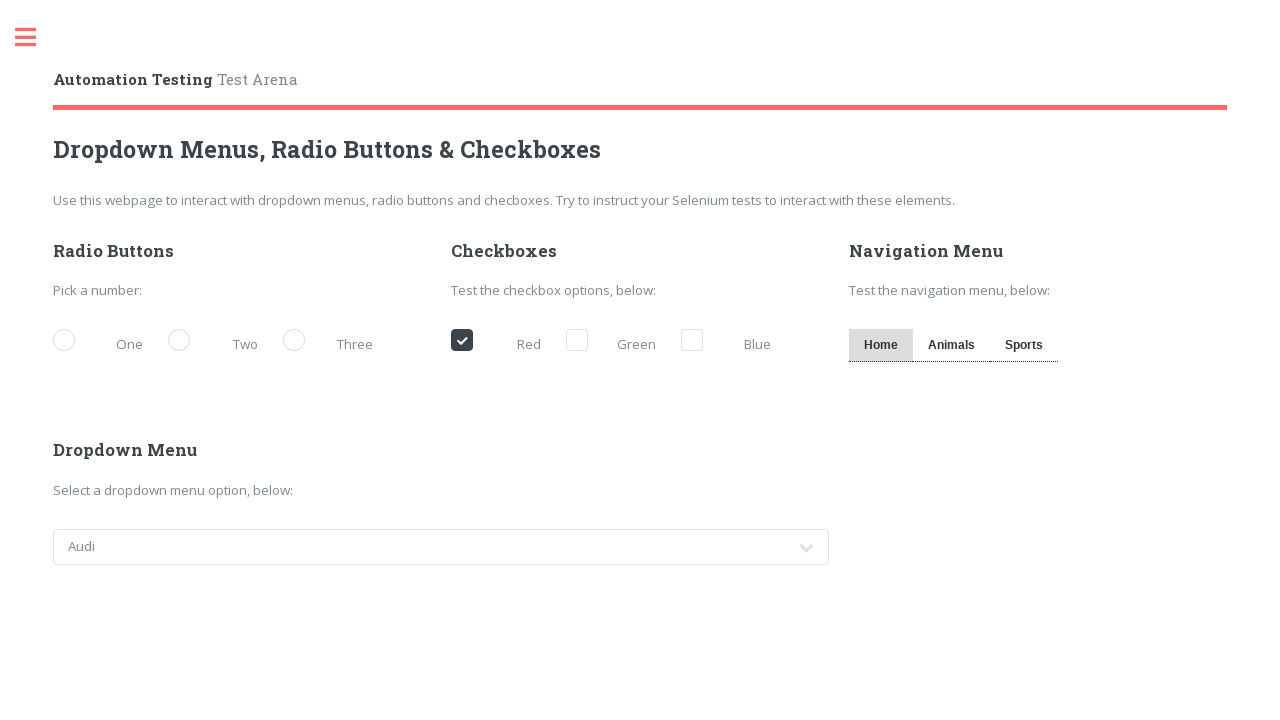

Clicked 'Low' priority radio button at (103, 342) on label[for='demo-priority-low']
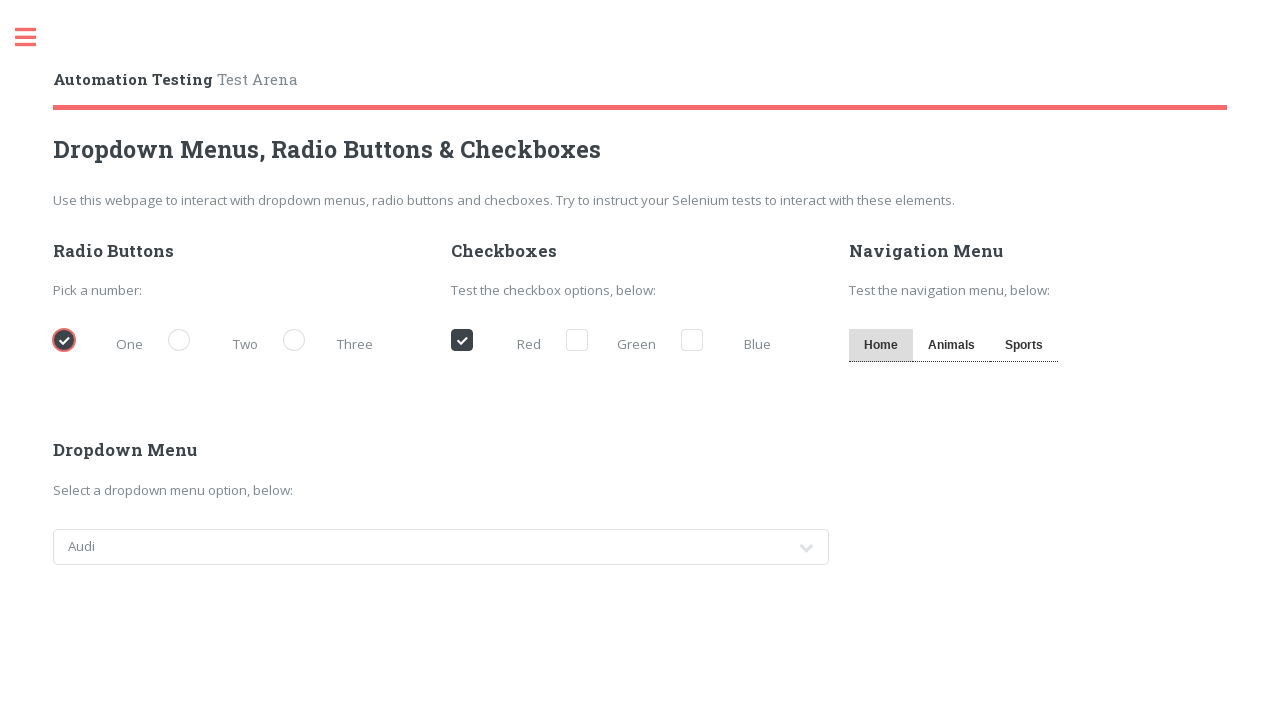

Clicked 'Red' checkbox at (501, 342) on label[for='cb_red']
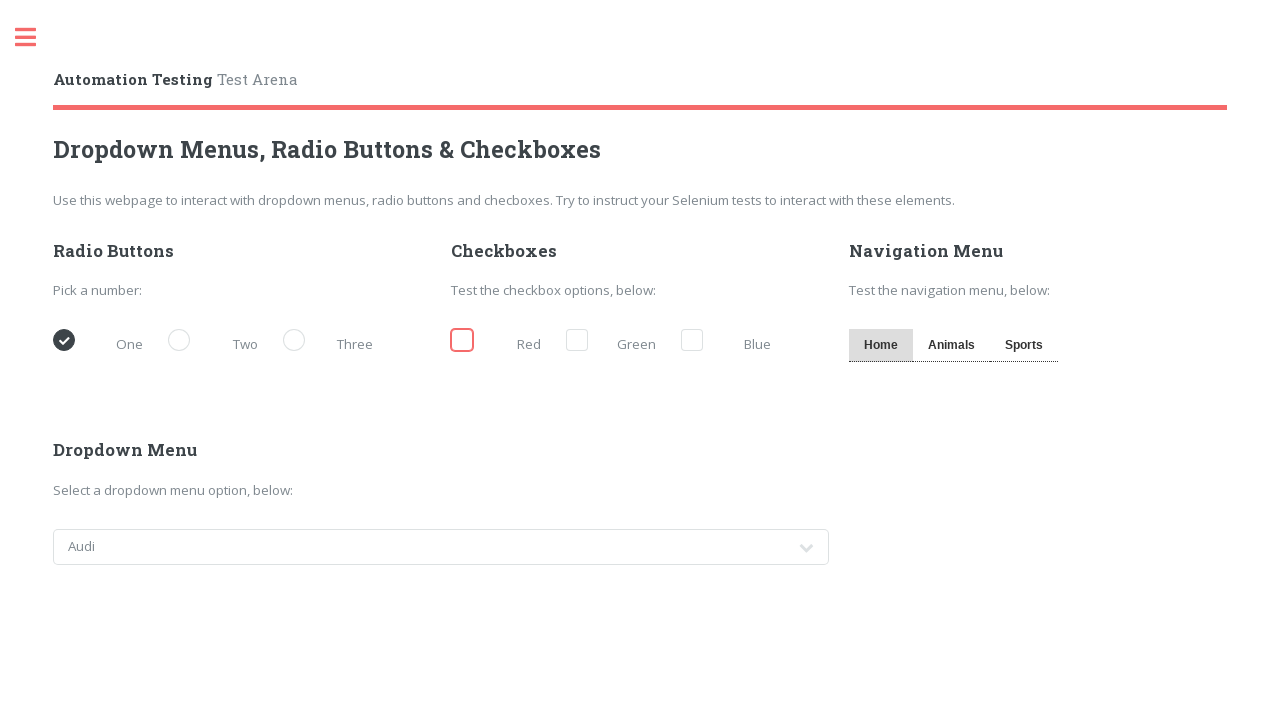

Clicked 'Normal' priority radio button at (218, 342) on label[for='demo-priority-normal']
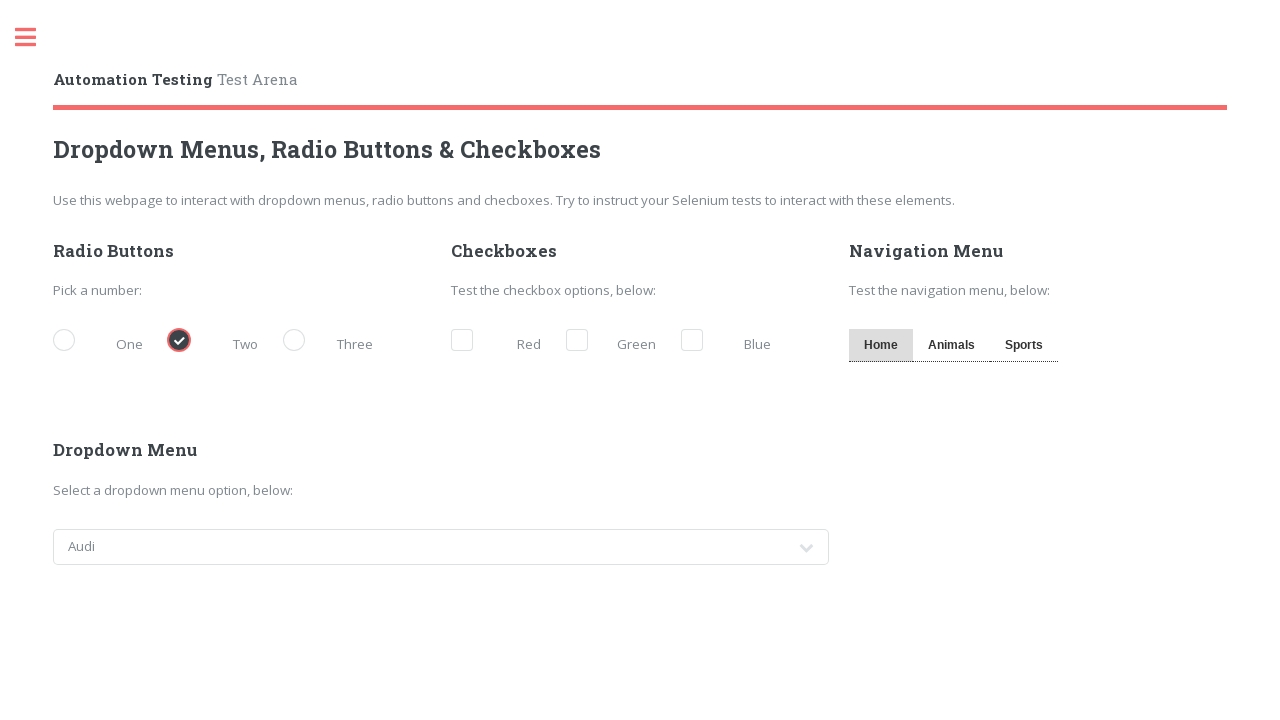

Clicked 'Green' checkbox at (616, 342) on label[for='cb_green']
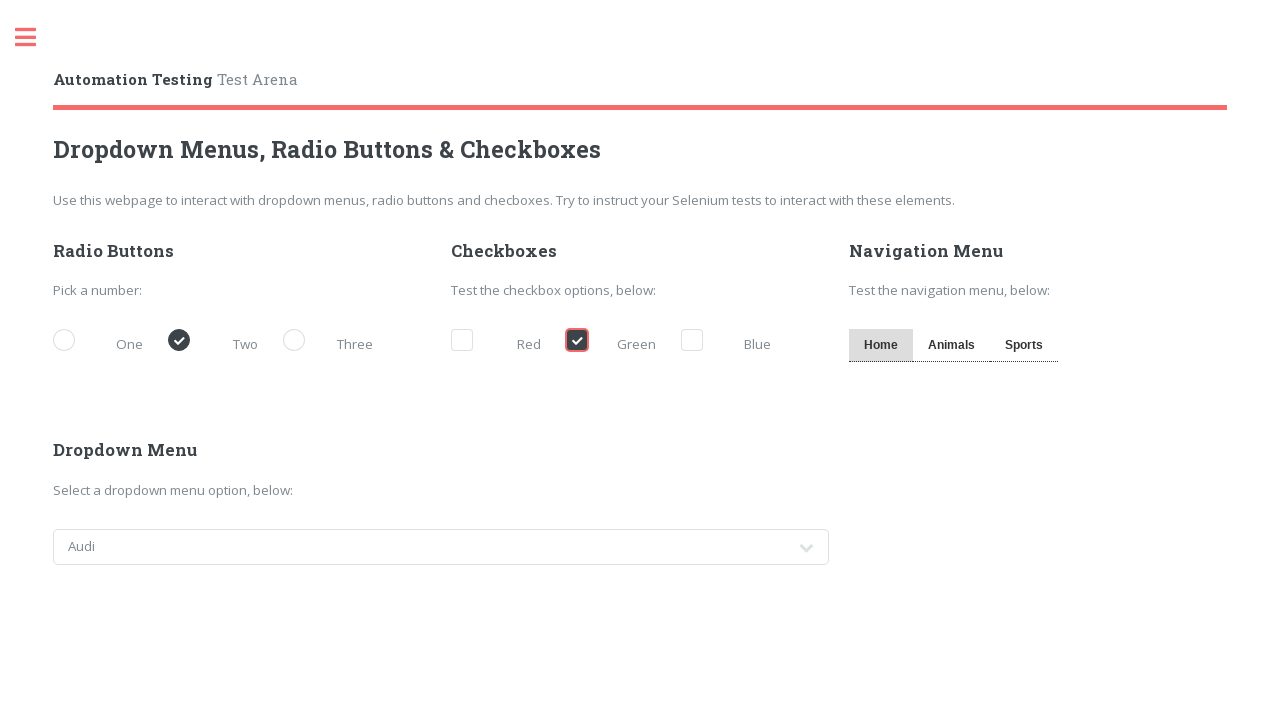

Clicked 'High' priority radio button at (333, 342) on label[for='demo-priority-high']
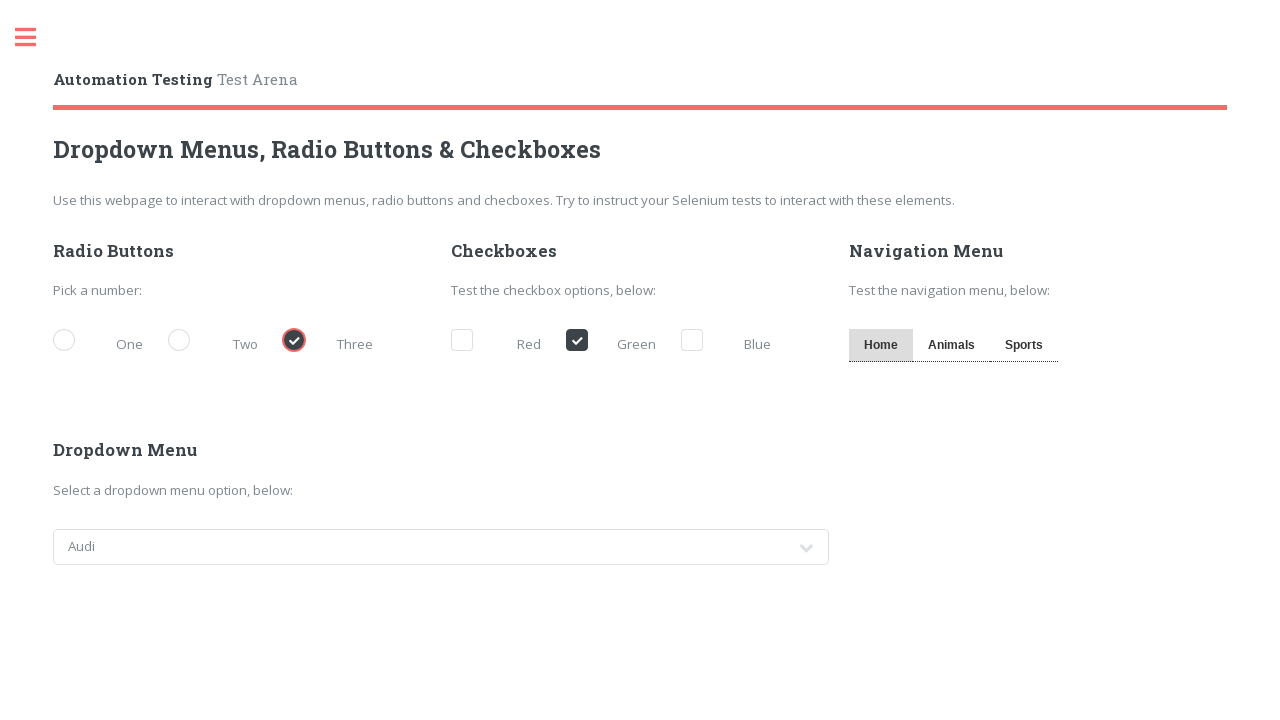

Clicked 'Blue' checkbox at (731, 342) on label[for='cb_blue']
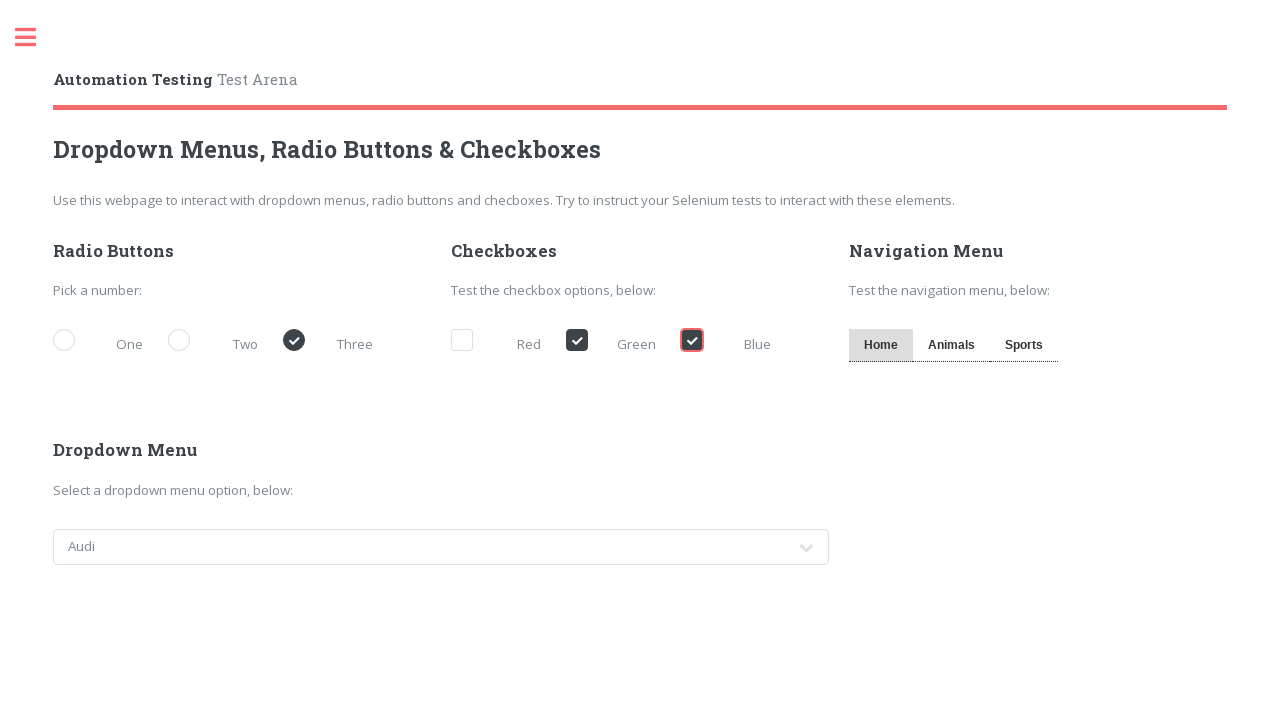

Selected car option at index 0 from dropdown (iteration 1/8) on #cars
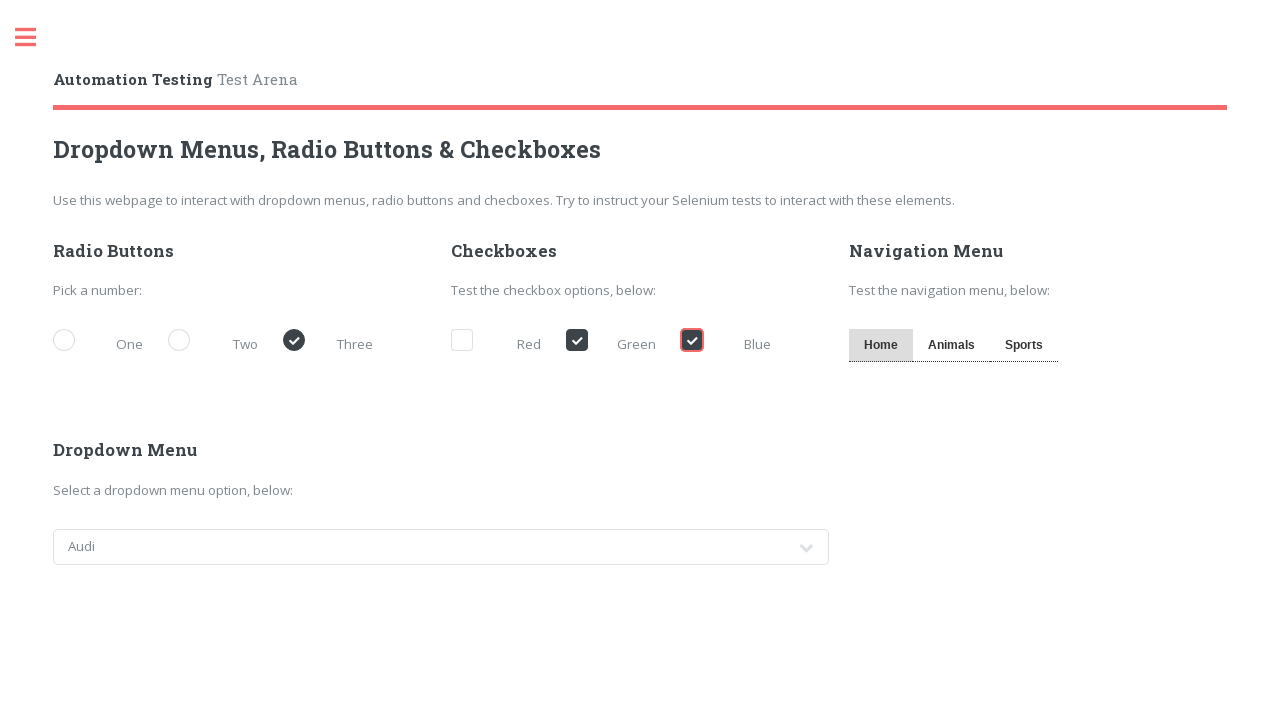

Clicked 'Low' priority radio button at (103, 342) on label[for='demo-priority-low']
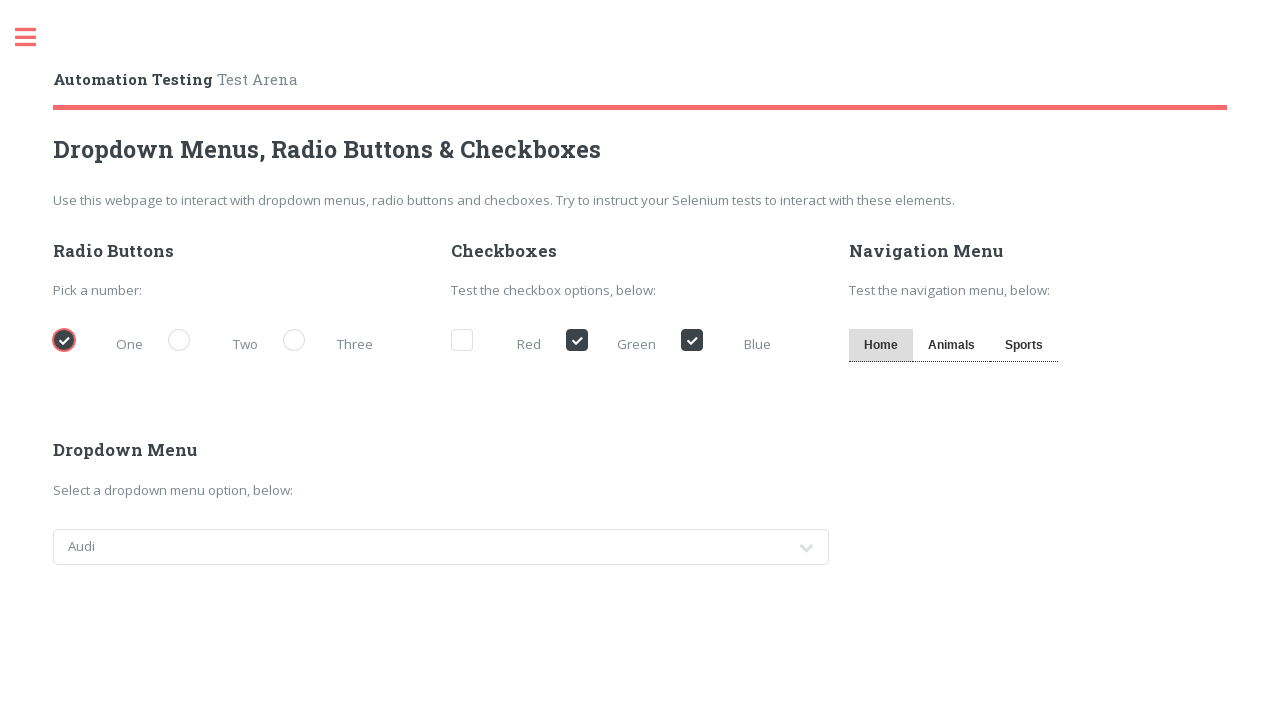

Clicked 'Red' checkbox at (501, 342) on label[for='cb_red']
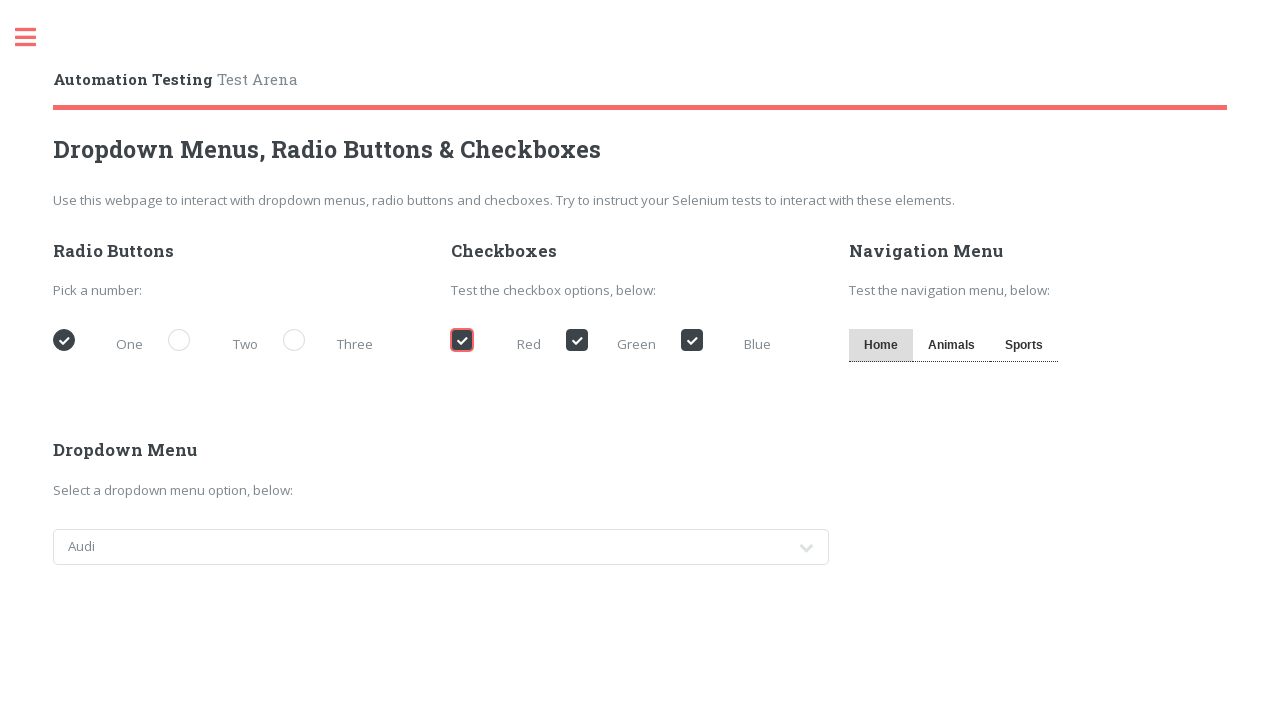

Clicked 'Normal' priority radio button at (218, 342) on label[for='demo-priority-normal']
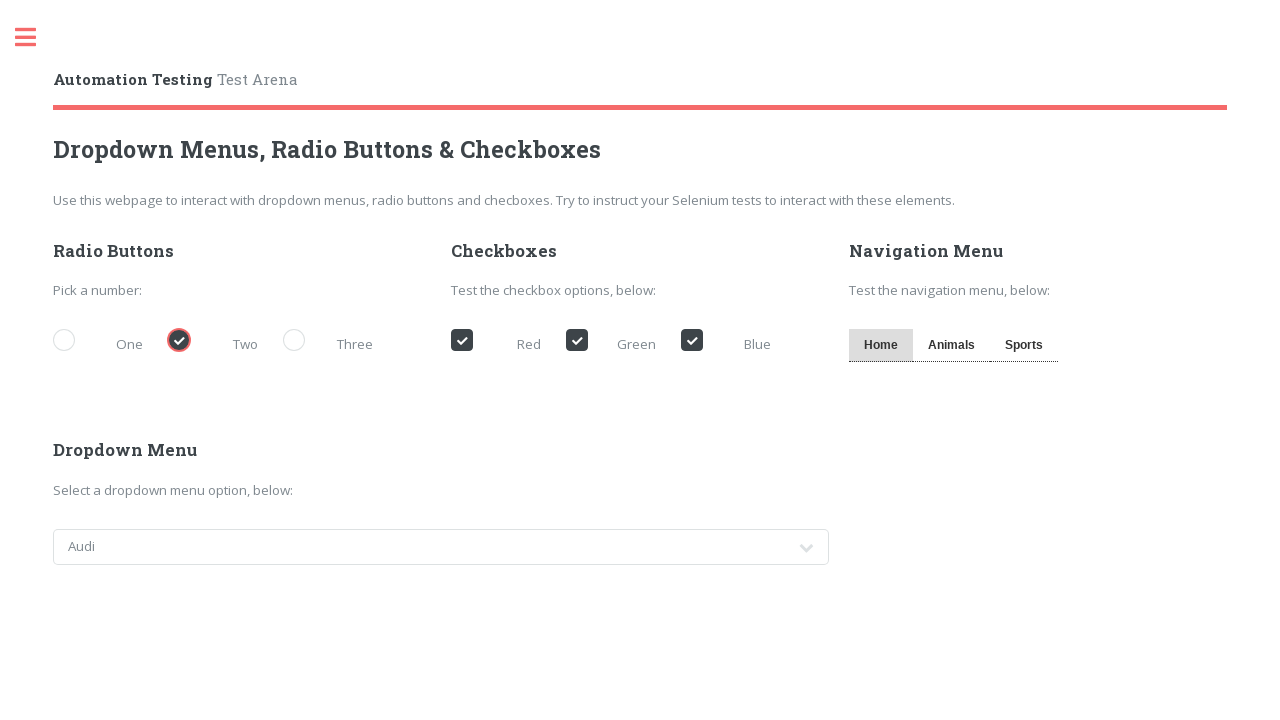

Clicked 'Green' checkbox at (616, 342) on label[for='cb_green']
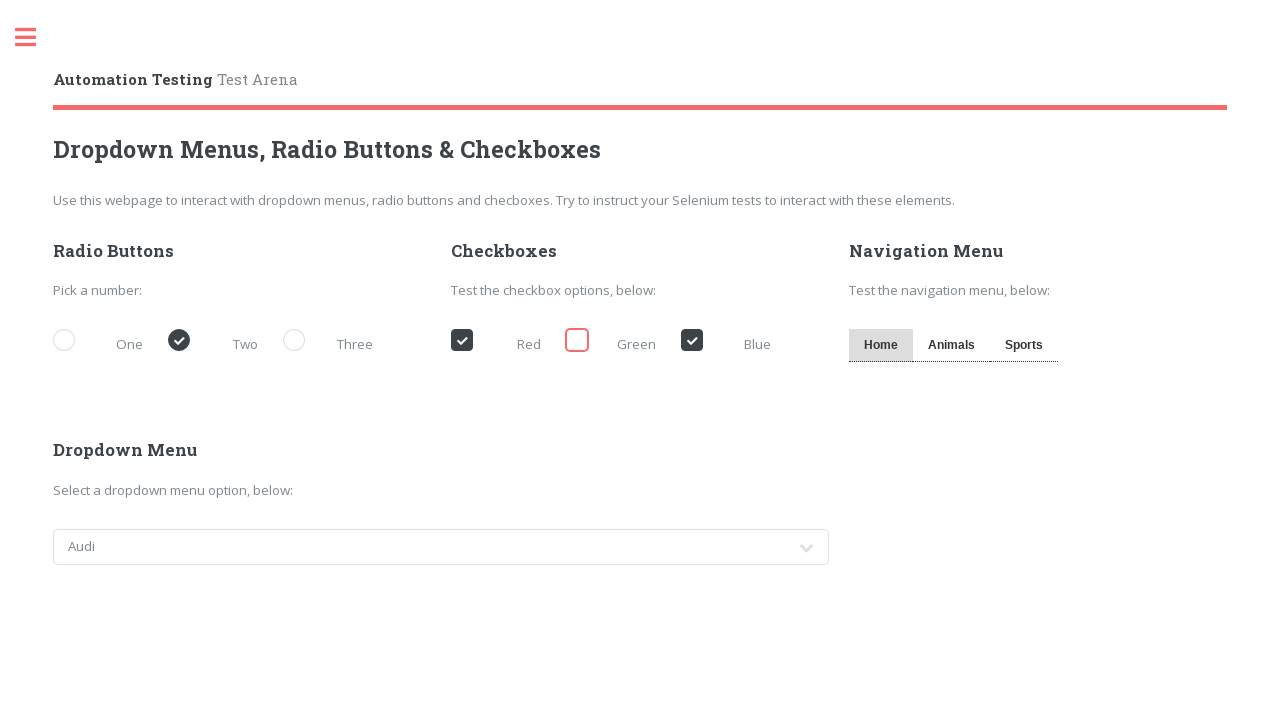

Clicked 'High' priority radio button at (333, 342) on label[for='demo-priority-high']
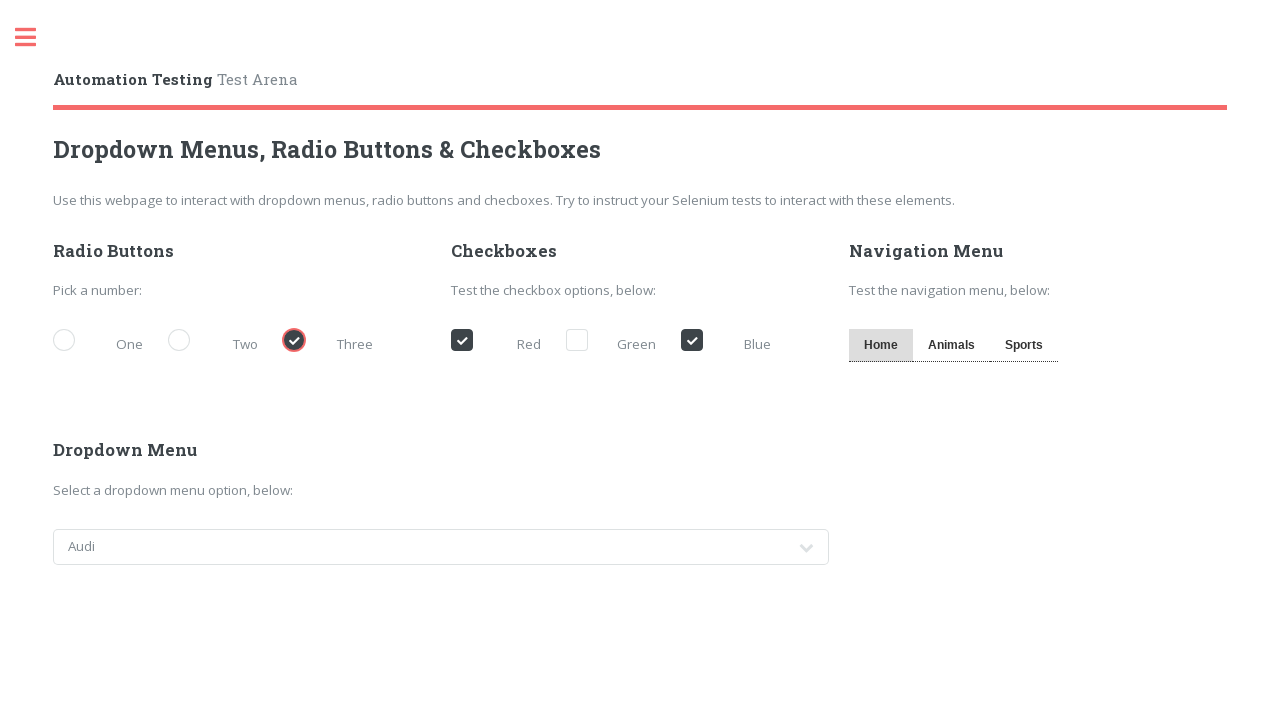

Clicked 'Blue' checkbox at (731, 342) on label[for='cb_blue']
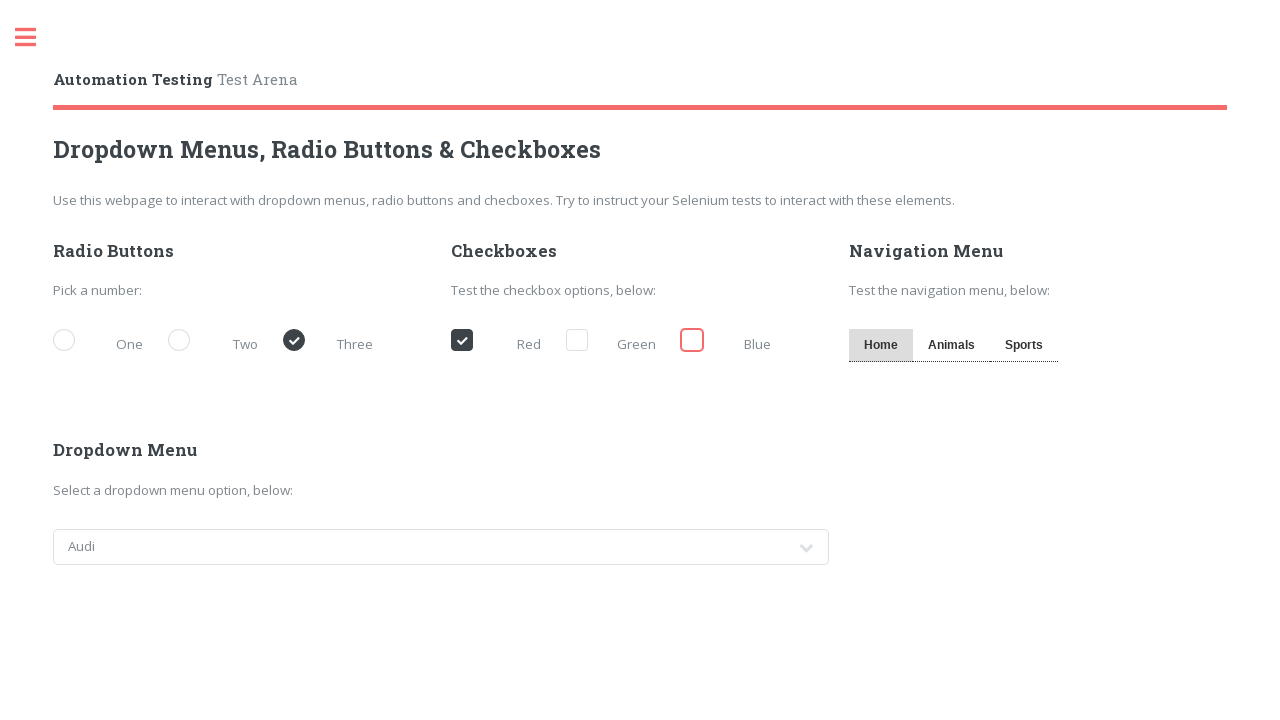

Selected car option at index 1 from dropdown (iteration 2/8) on #cars
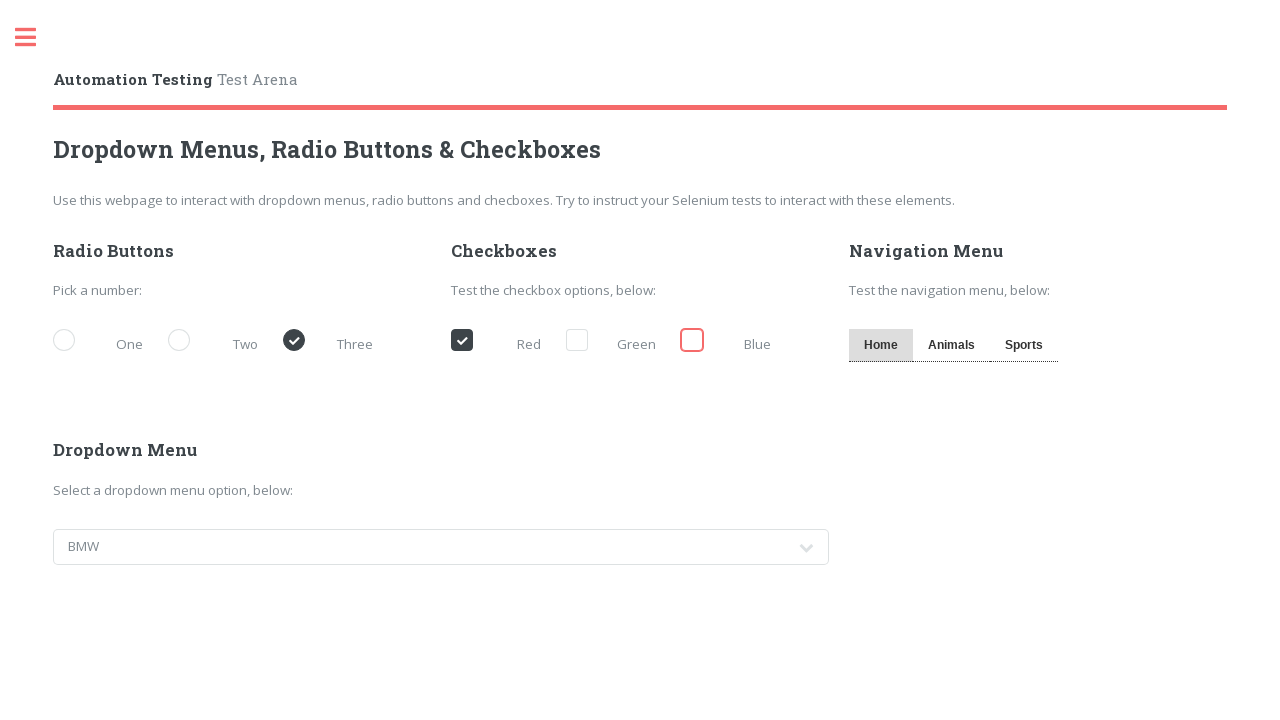

Clicked 'Low' priority radio button at (103, 342) on label[for='demo-priority-low']
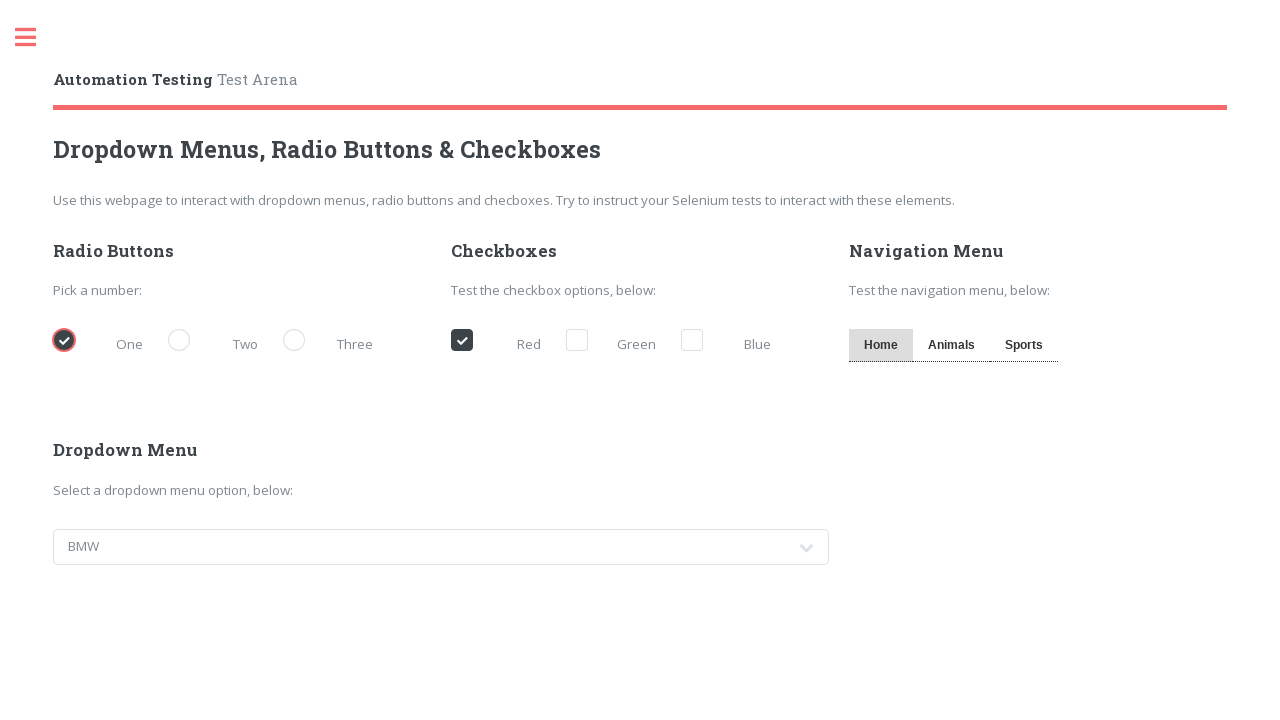

Clicked 'Red' checkbox at (501, 342) on label[for='cb_red']
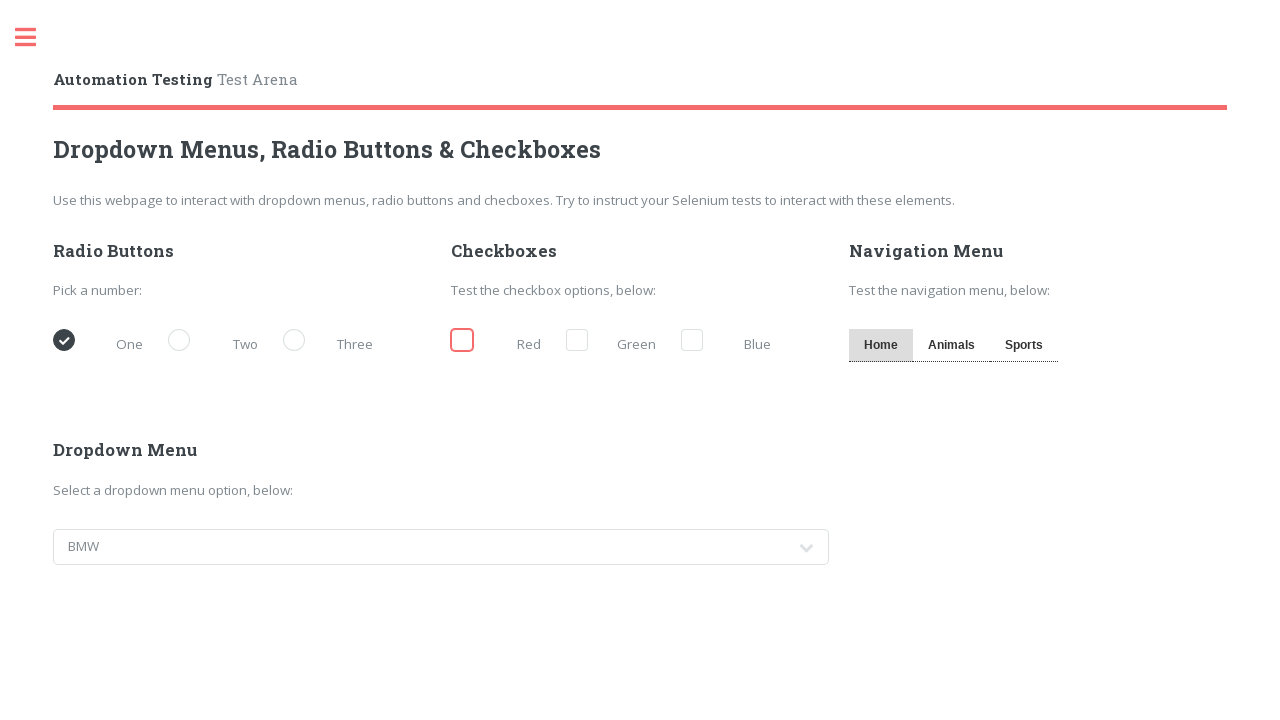

Clicked 'Normal' priority radio button at (218, 342) on label[for='demo-priority-normal']
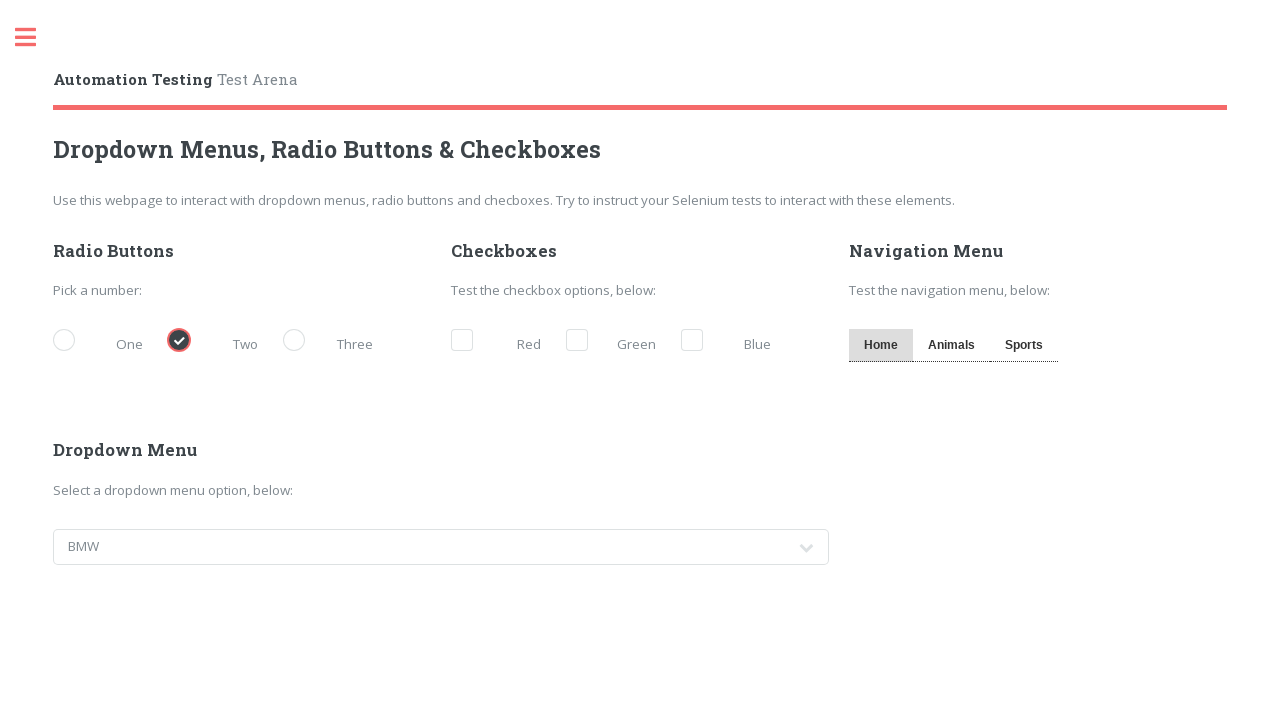

Clicked 'Green' checkbox at (616, 342) on label[for='cb_green']
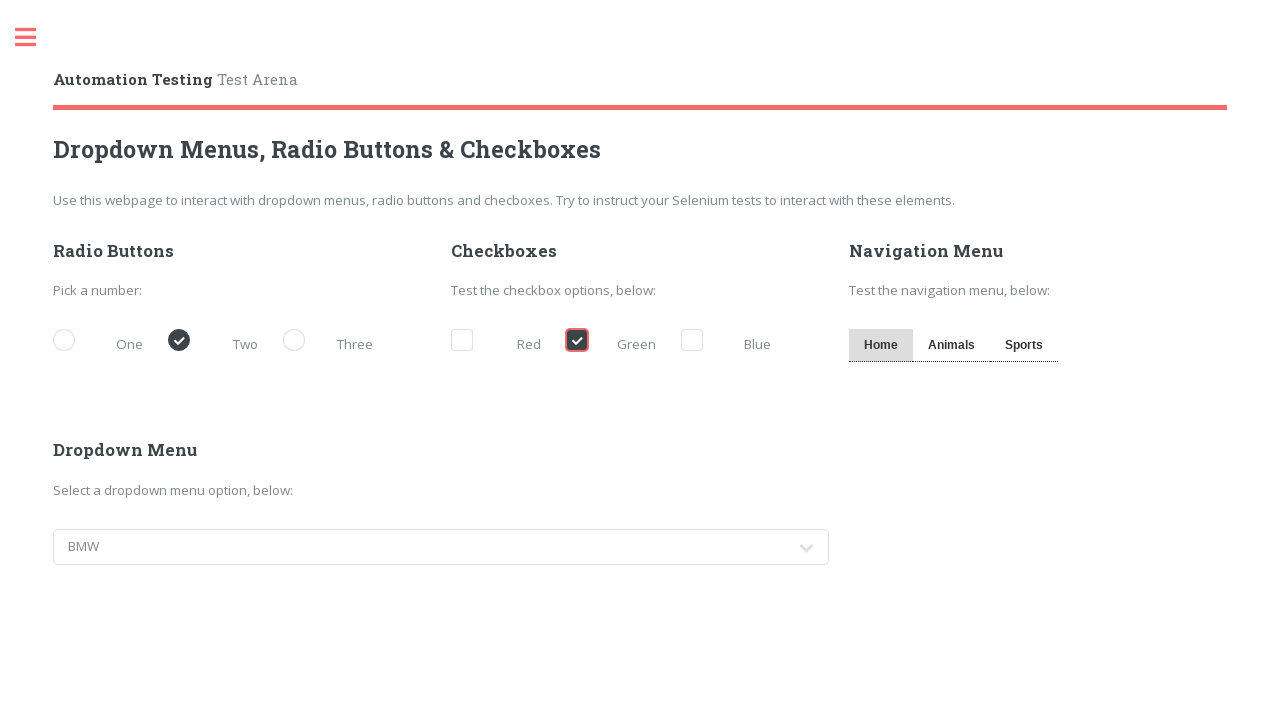

Clicked 'High' priority radio button at (333, 342) on label[for='demo-priority-high']
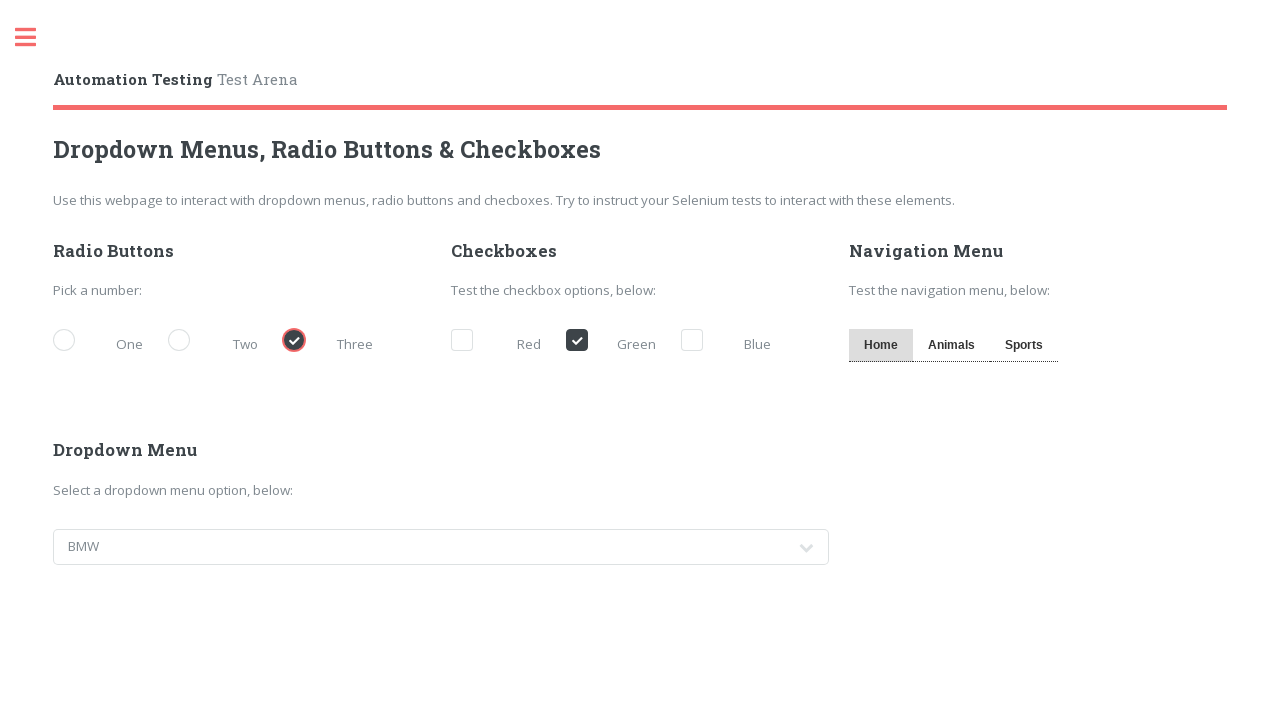

Clicked 'Blue' checkbox at (731, 342) on label[for='cb_blue']
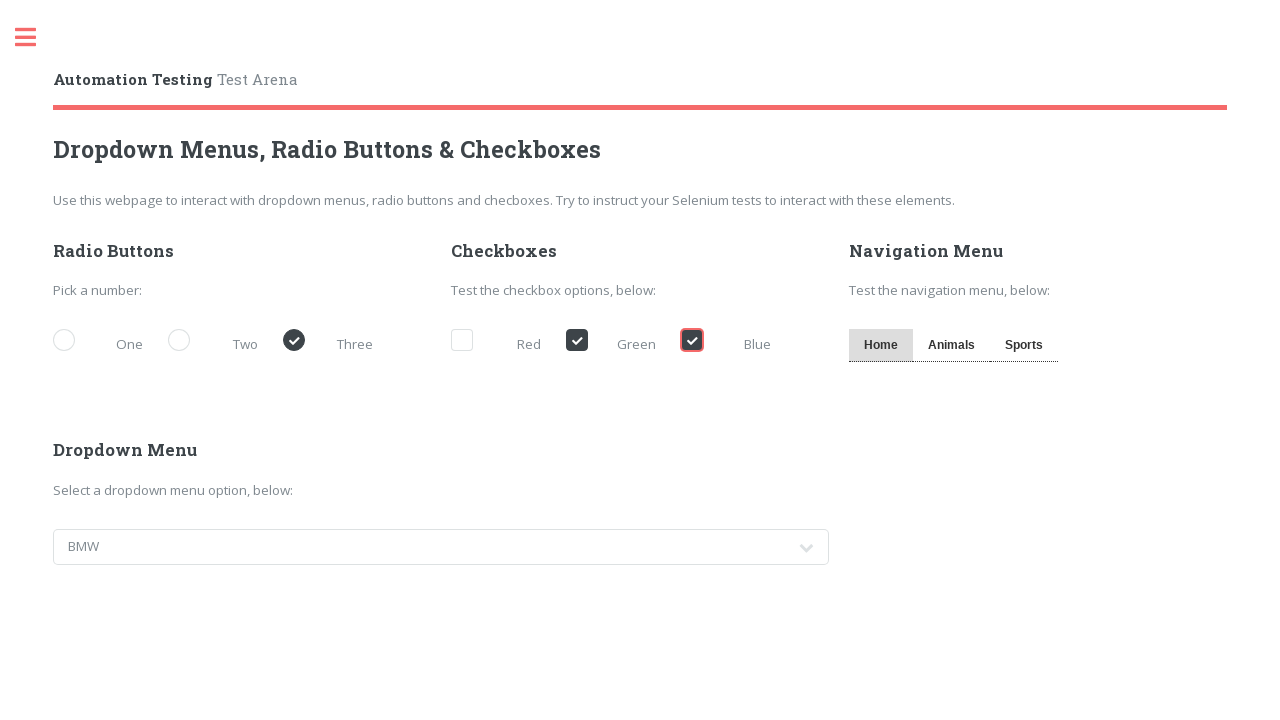

Selected car option at index 2 from dropdown (iteration 3/8) on #cars
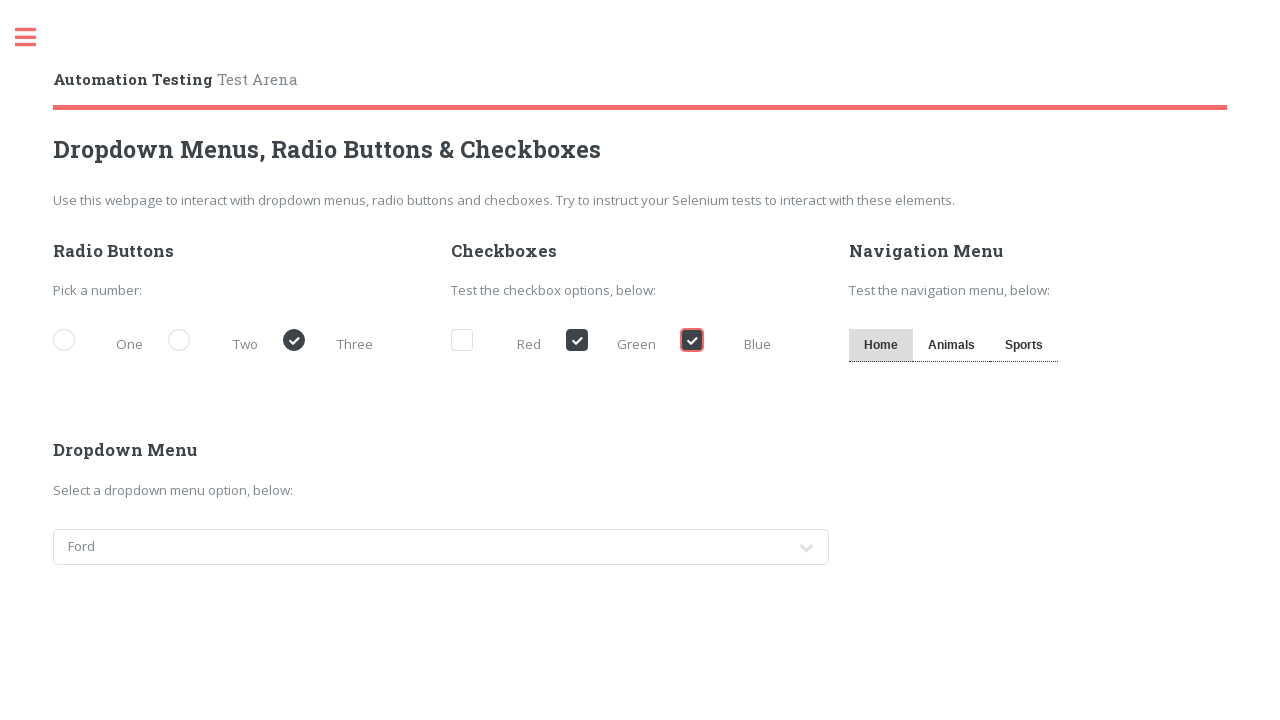

Clicked 'Low' priority radio button at (103, 342) on label[for='demo-priority-low']
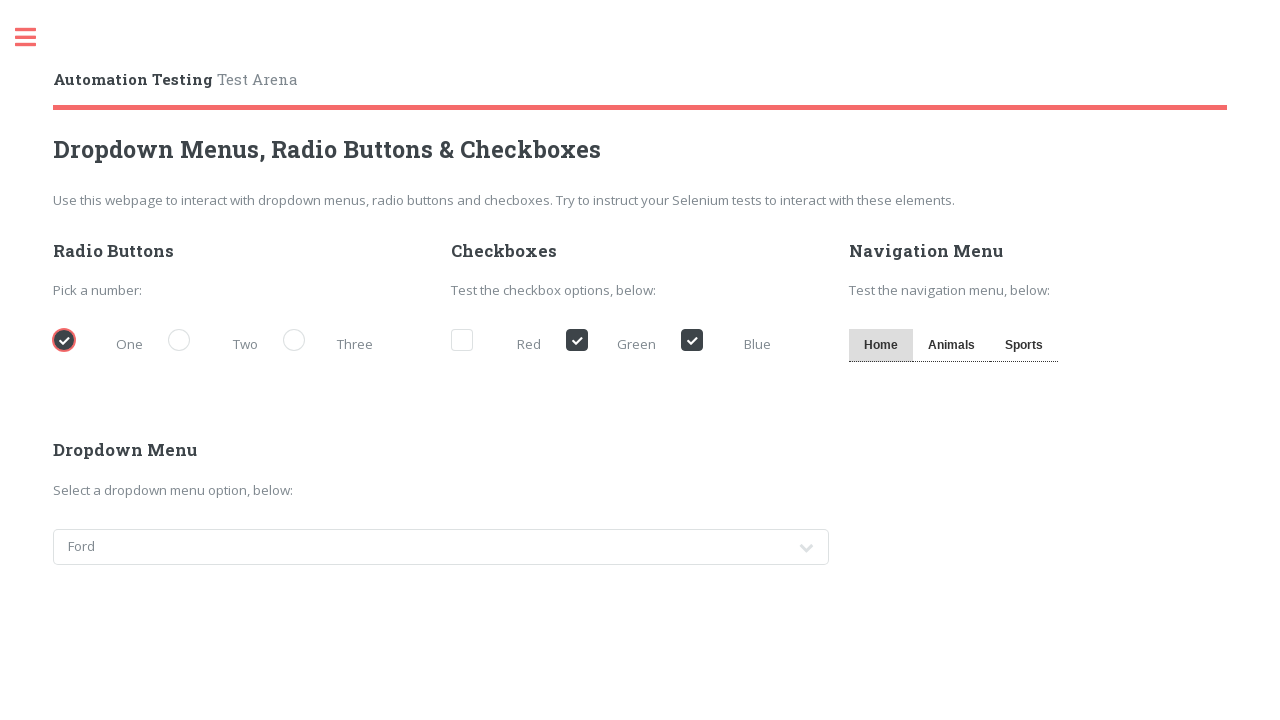

Clicked 'Red' checkbox at (501, 342) on label[for='cb_red']
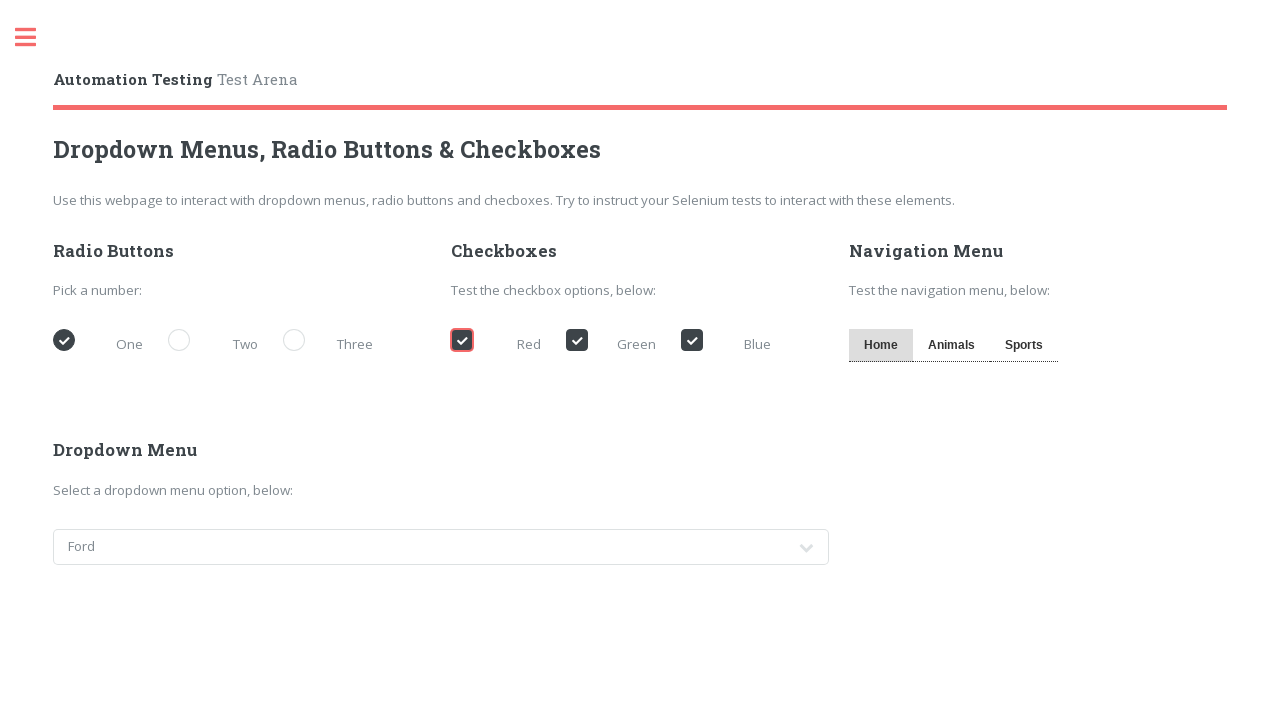

Clicked 'Normal' priority radio button at (218, 342) on label[for='demo-priority-normal']
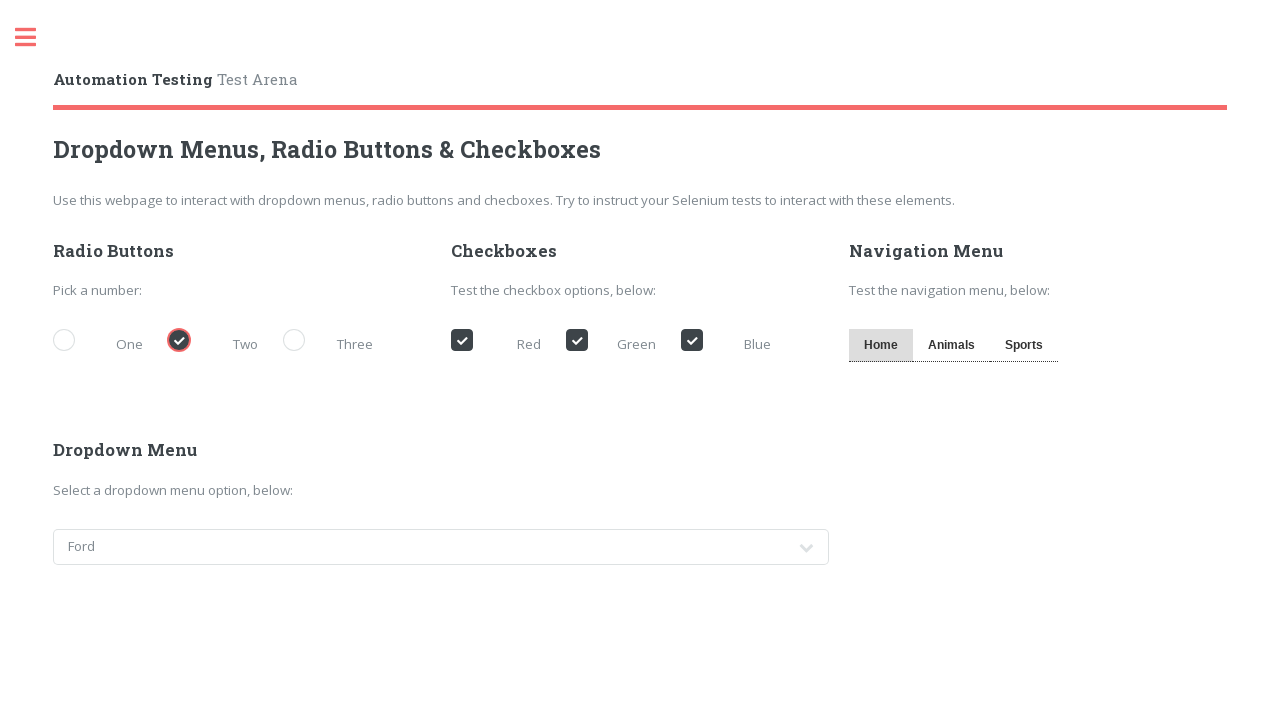

Clicked 'Green' checkbox at (616, 342) on label[for='cb_green']
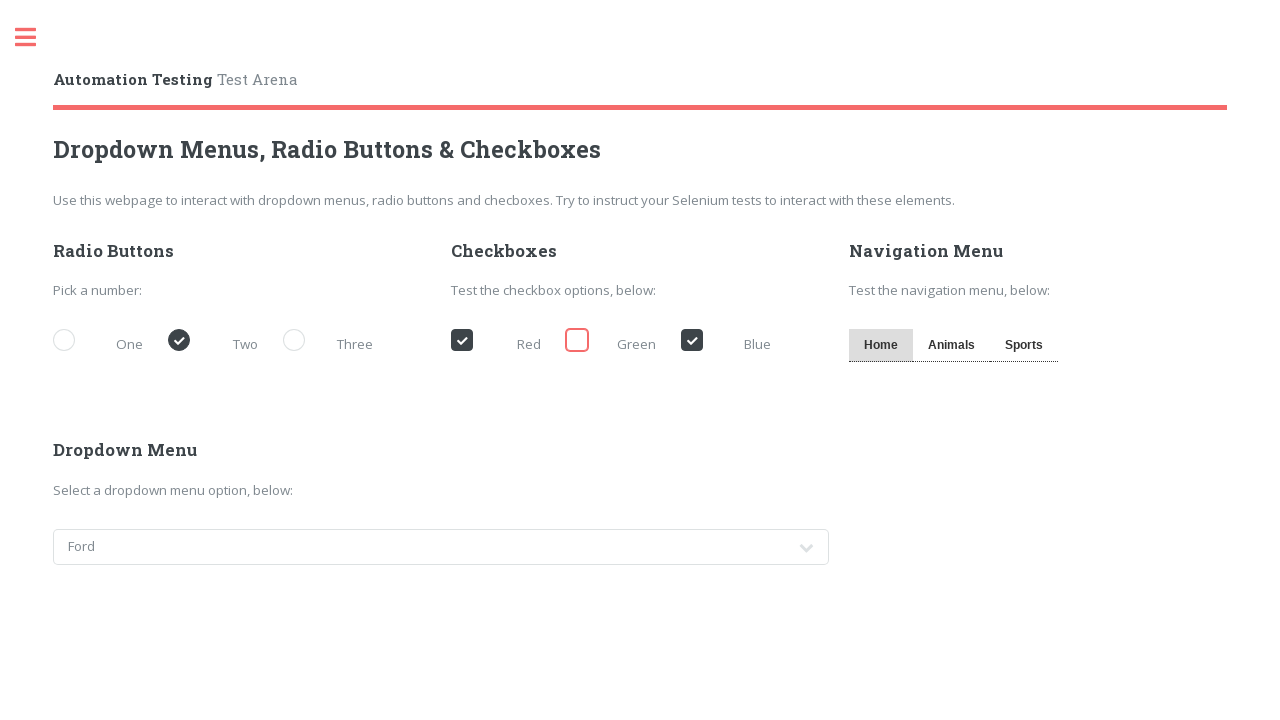

Clicked 'High' priority radio button at (333, 342) on label[for='demo-priority-high']
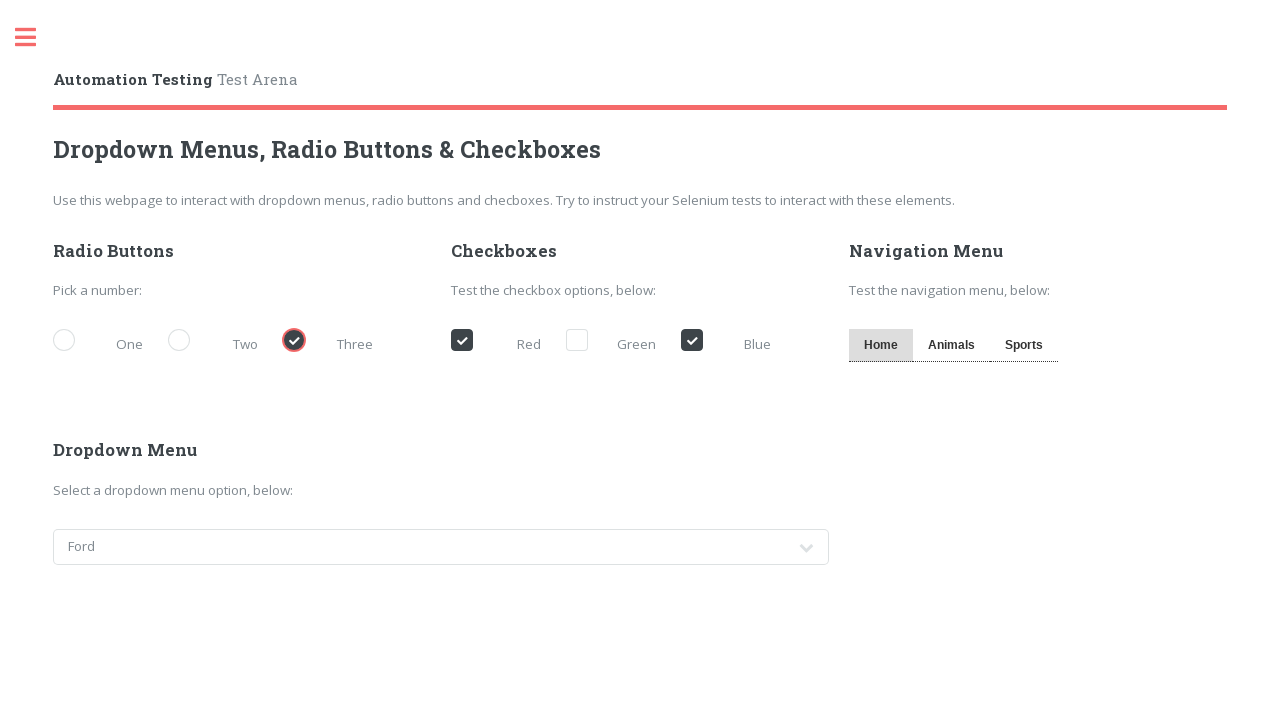

Clicked 'Blue' checkbox at (731, 342) on label[for='cb_blue']
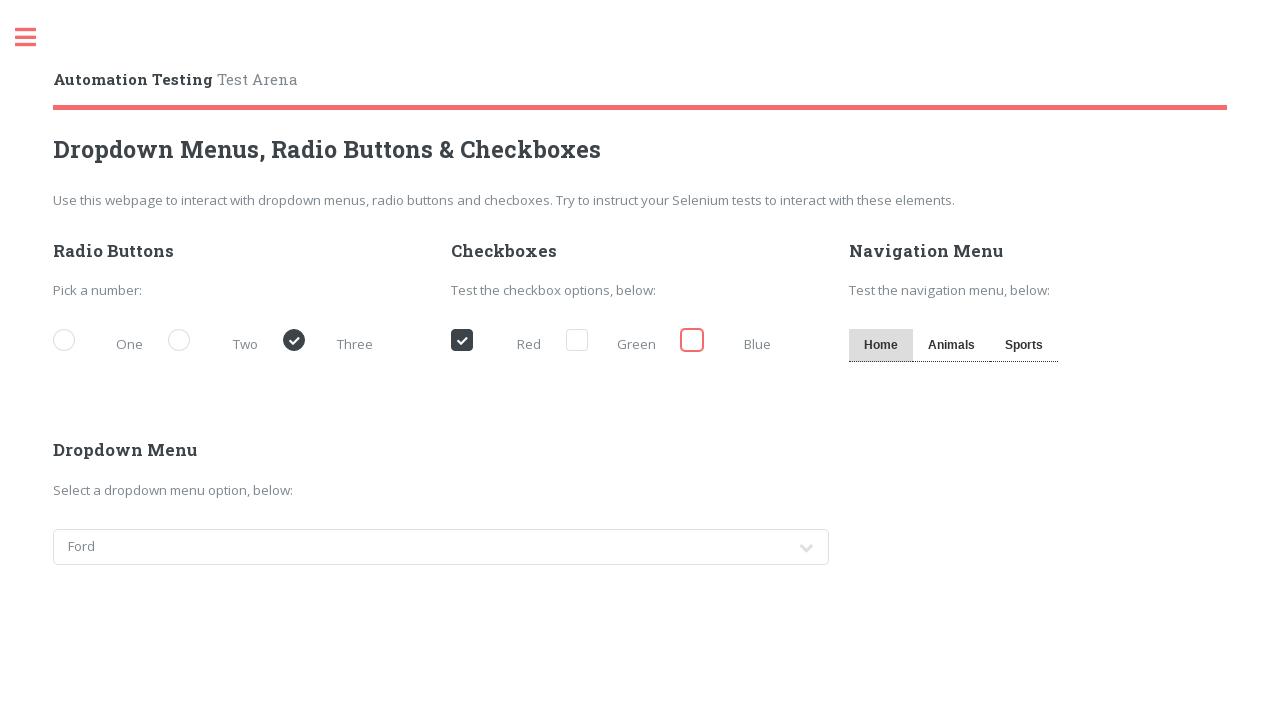

Selected car option at index 3 from dropdown (iteration 4/8) on #cars
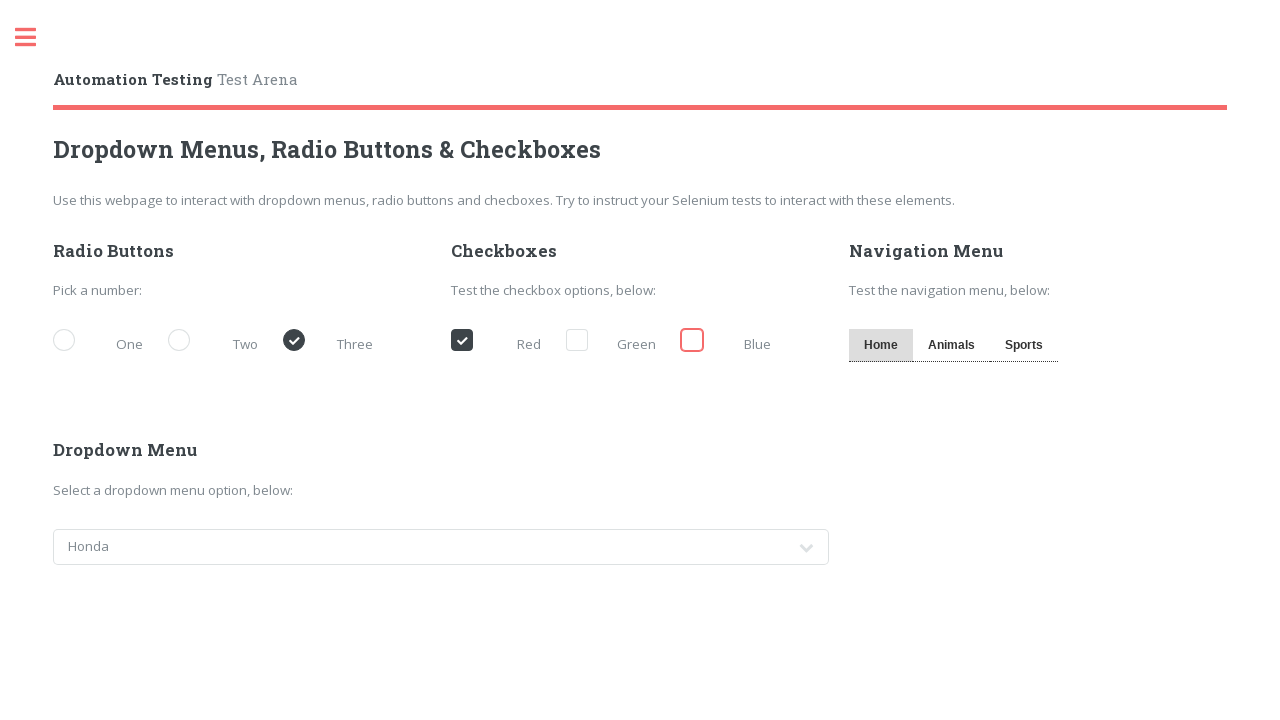

Clicked 'Low' priority radio button at (103, 342) on label[for='demo-priority-low']
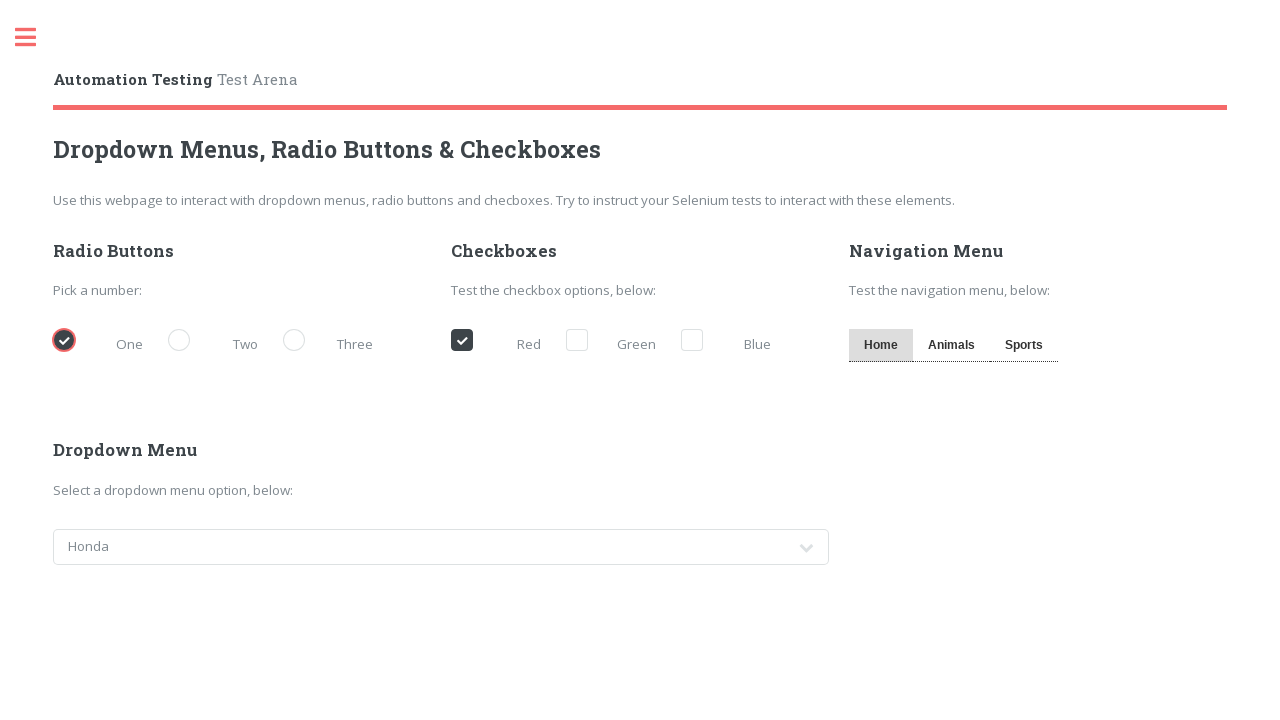

Clicked 'Red' checkbox at (501, 342) on label[for='cb_red']
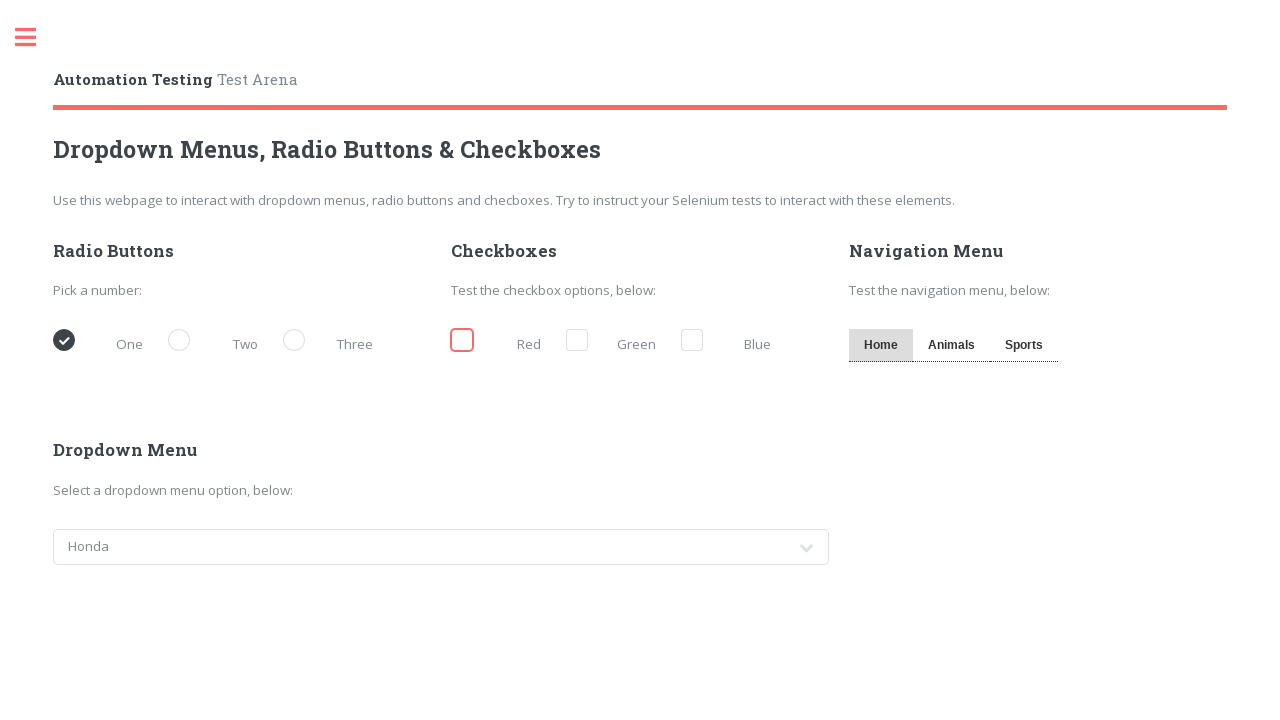

Clicked 'Normal' priority radio button at (218, 342) on label[for='demo-priority-normal']
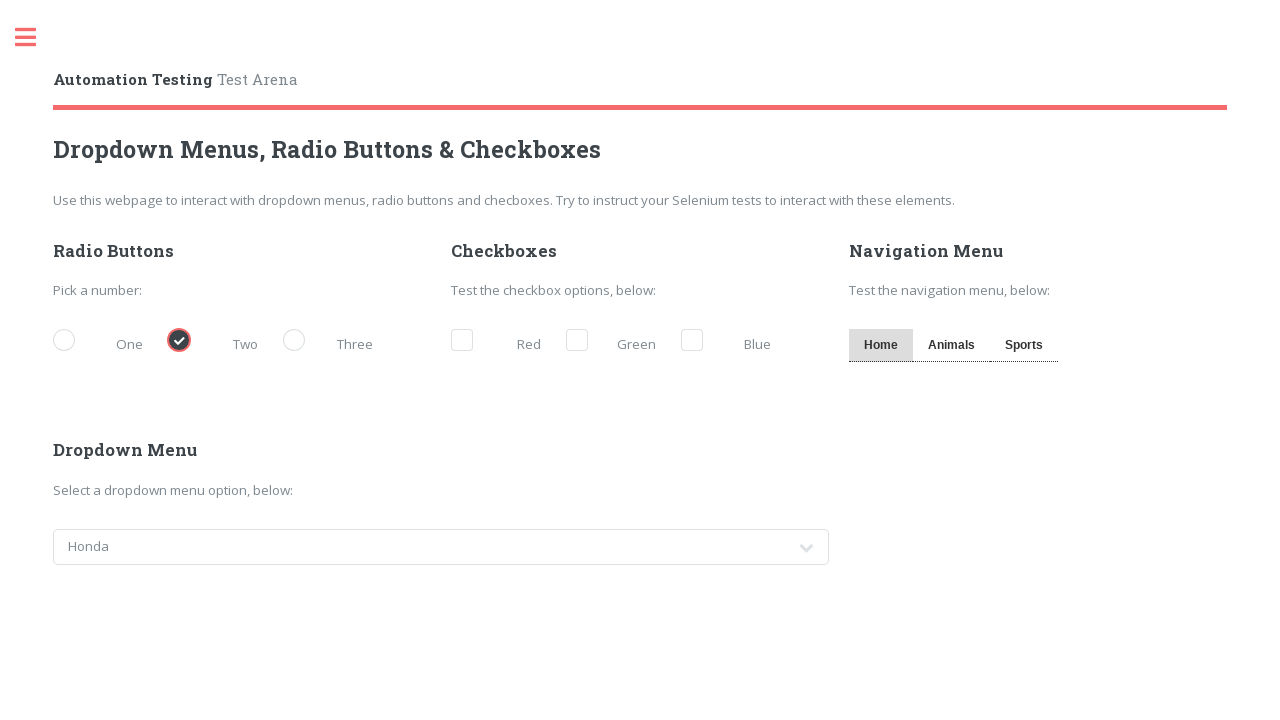

Clicked 'Green' checkbox at (616, 342) on label[for='cb_green']
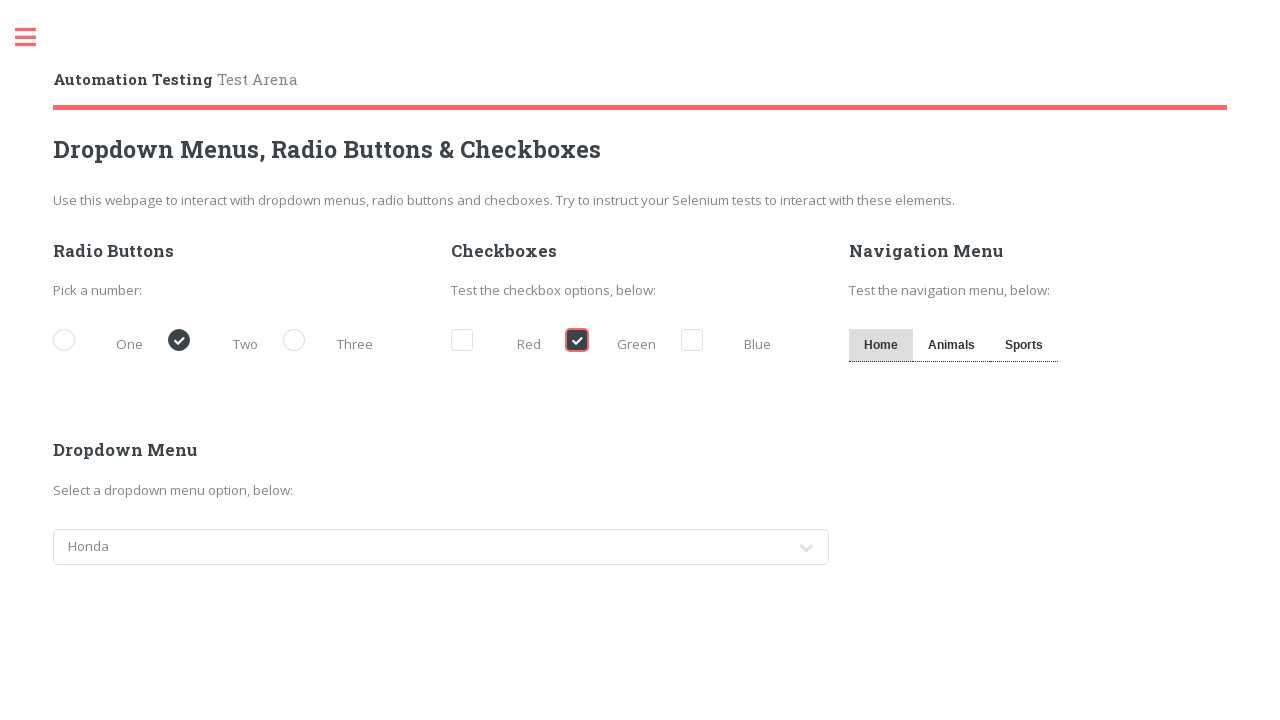

Clicked 'High' priority radio button at (333, 342) on label[for='demo-priority-high']
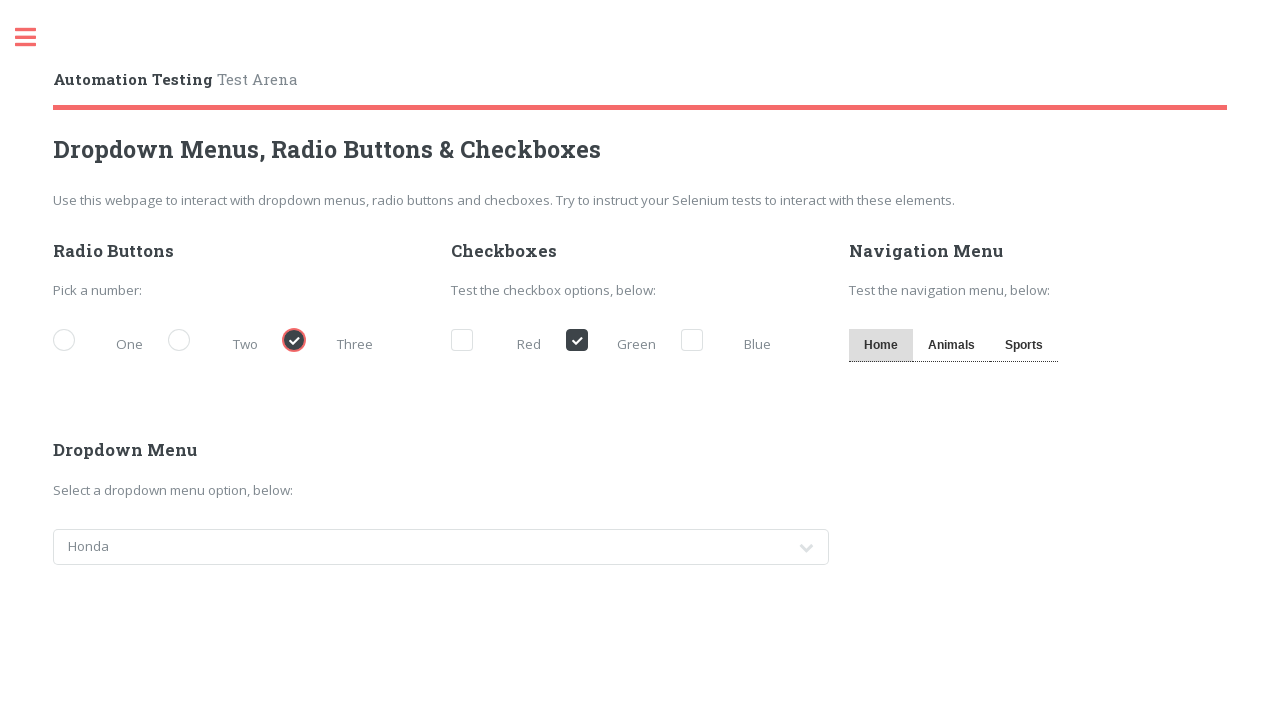

Clicked 'Blue' checkbox at (731, 342) on label[for='cb_blue']
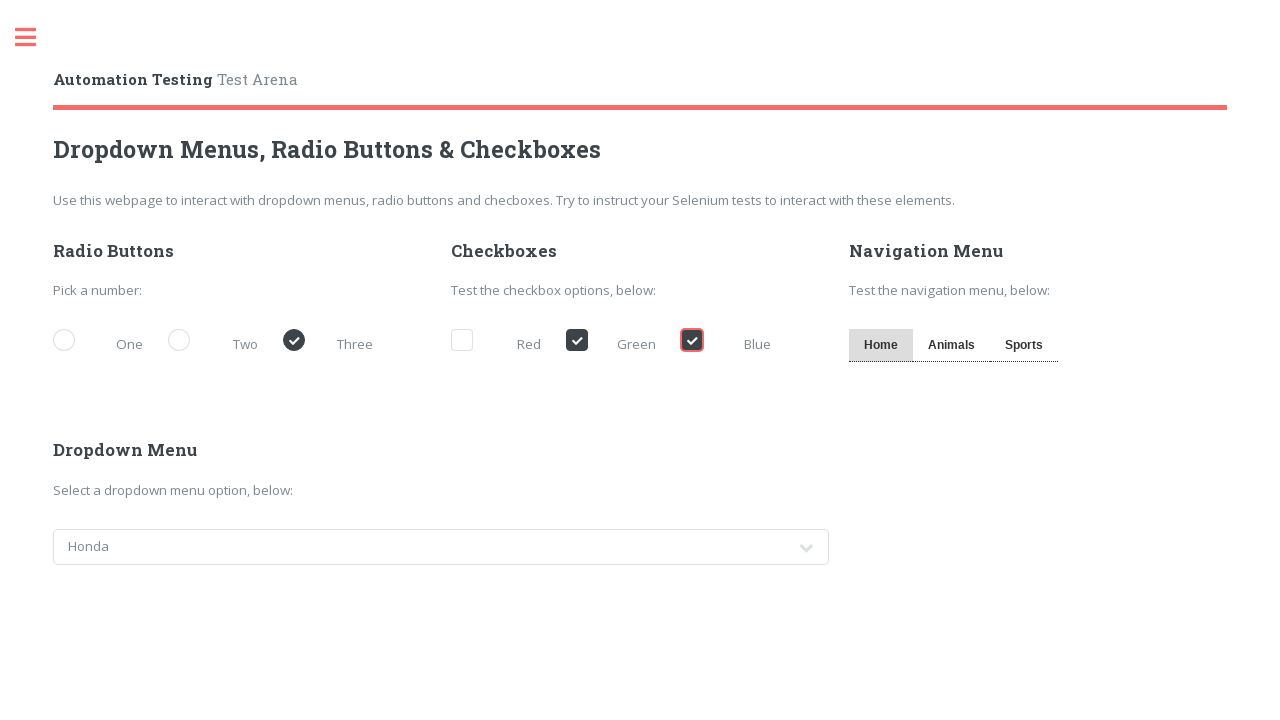

Selected car option at index 4 from dropdown (iteration 5/8) on #cars
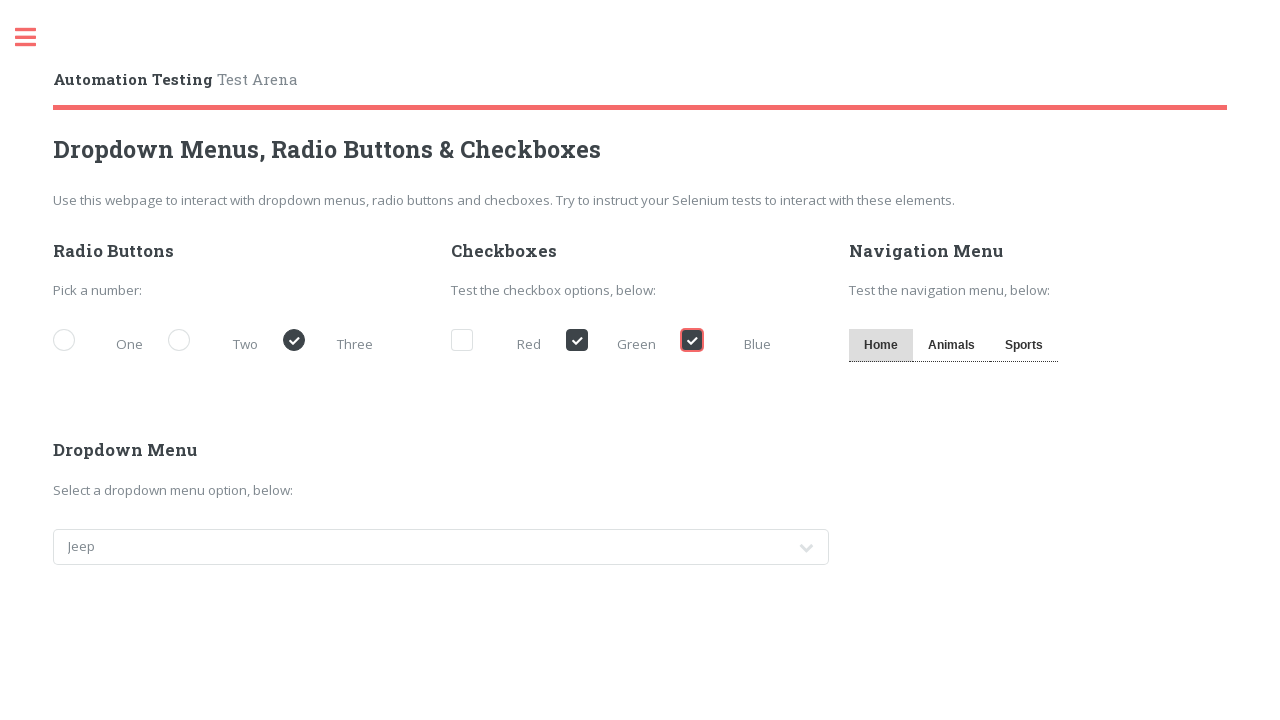

Clicked 'Low' priority radio button at (103, 342) on label[for='demo-priority-low']
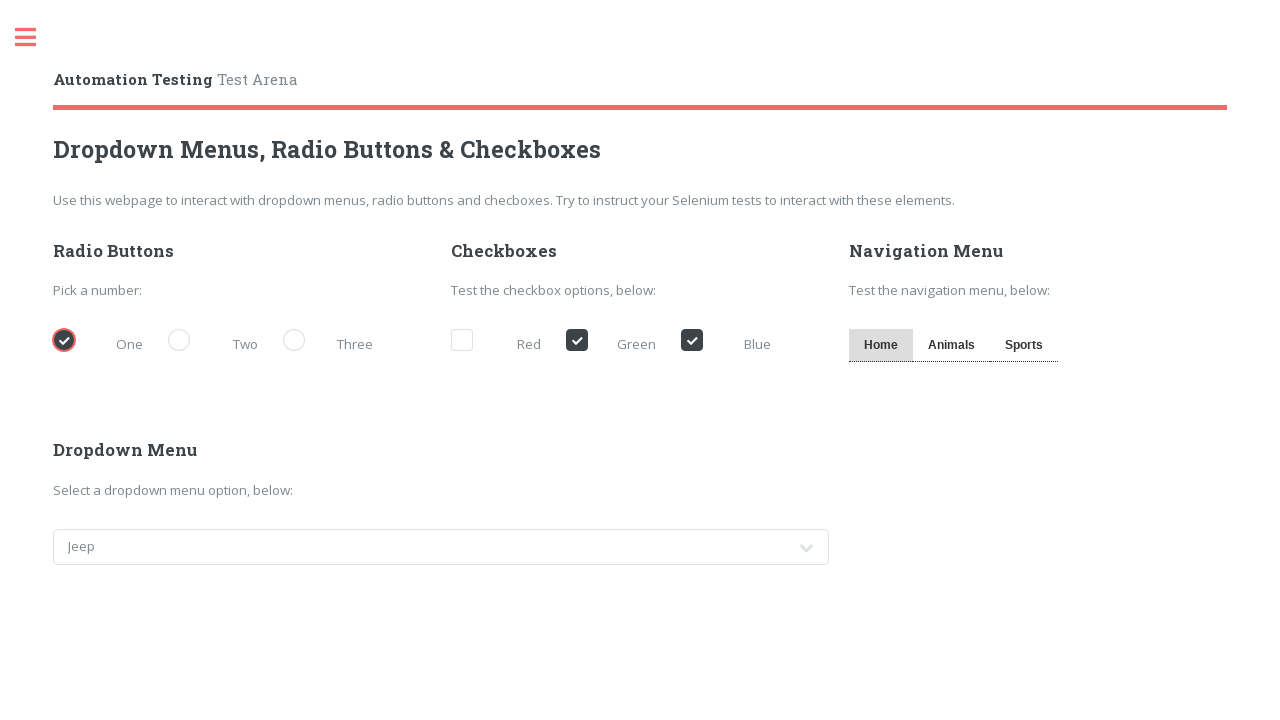

Clicked 'Red' checkbox at (501, 342) on label[for='cb_red']
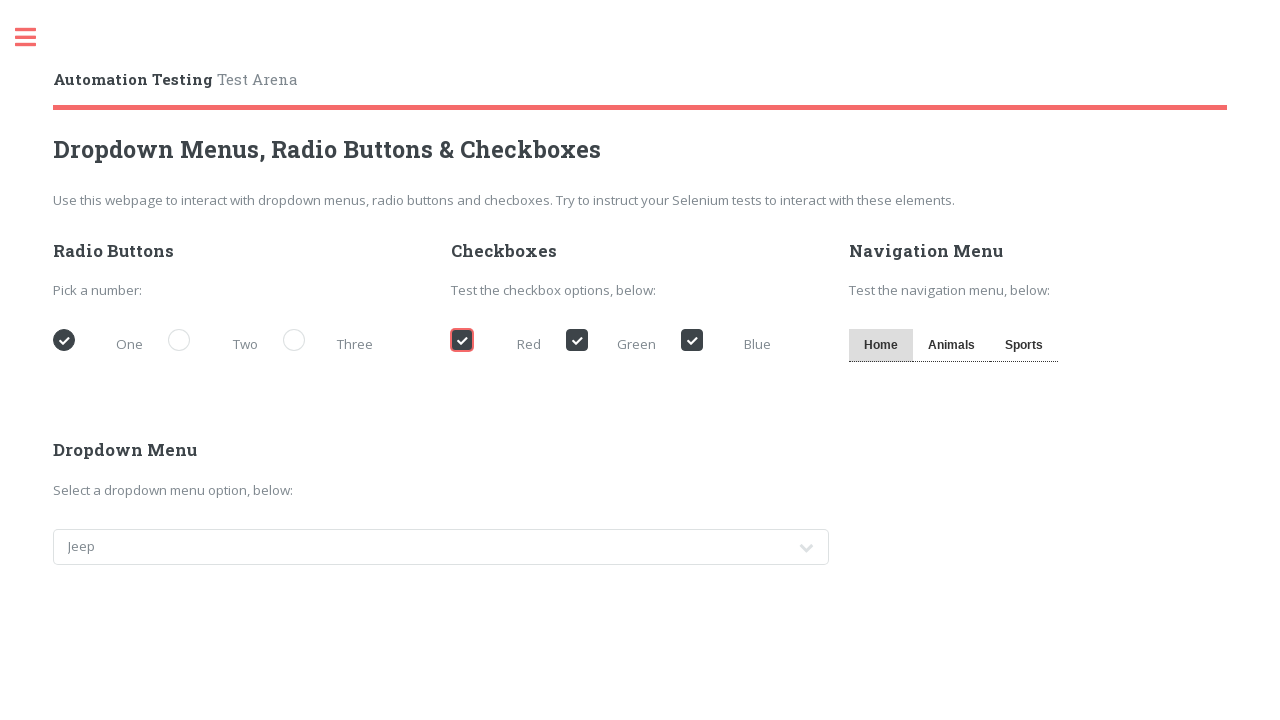

Clicked 'Normal' priority radio button at (218, 342) on label[for='demo-priority-normal']
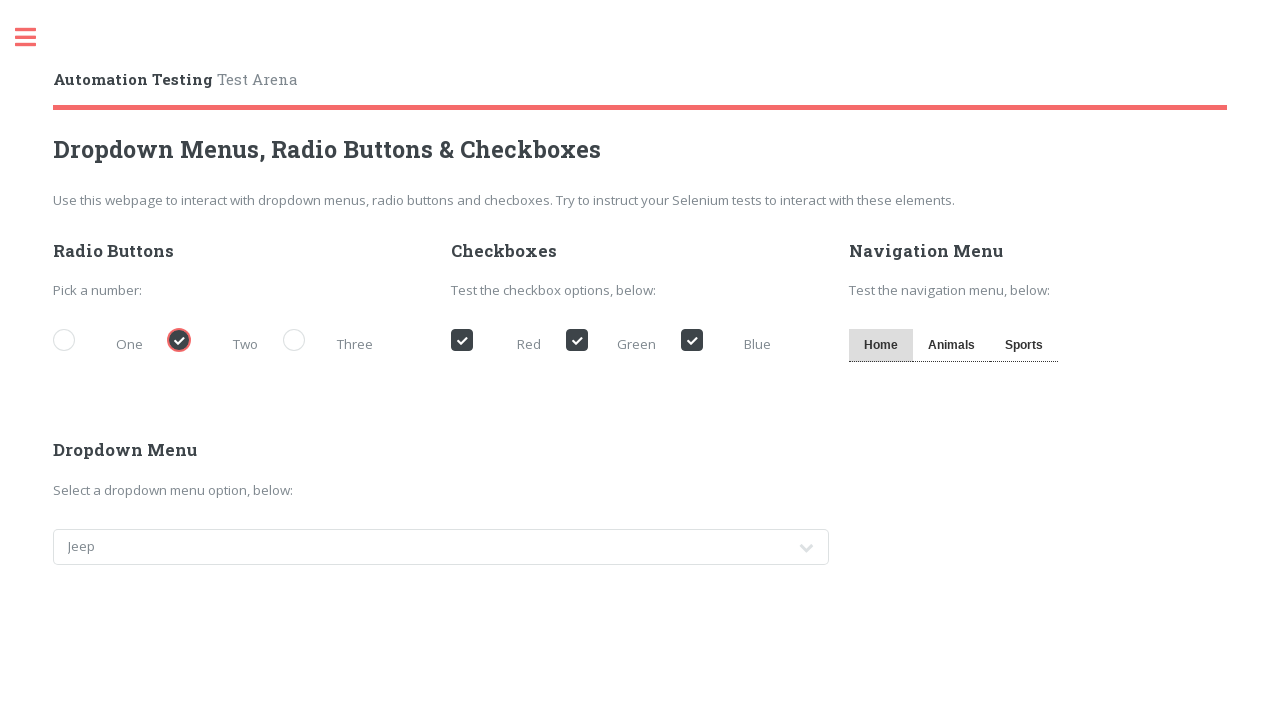

Clicked 'Green' checkbox at (616, 342) on label[for='cb_green']
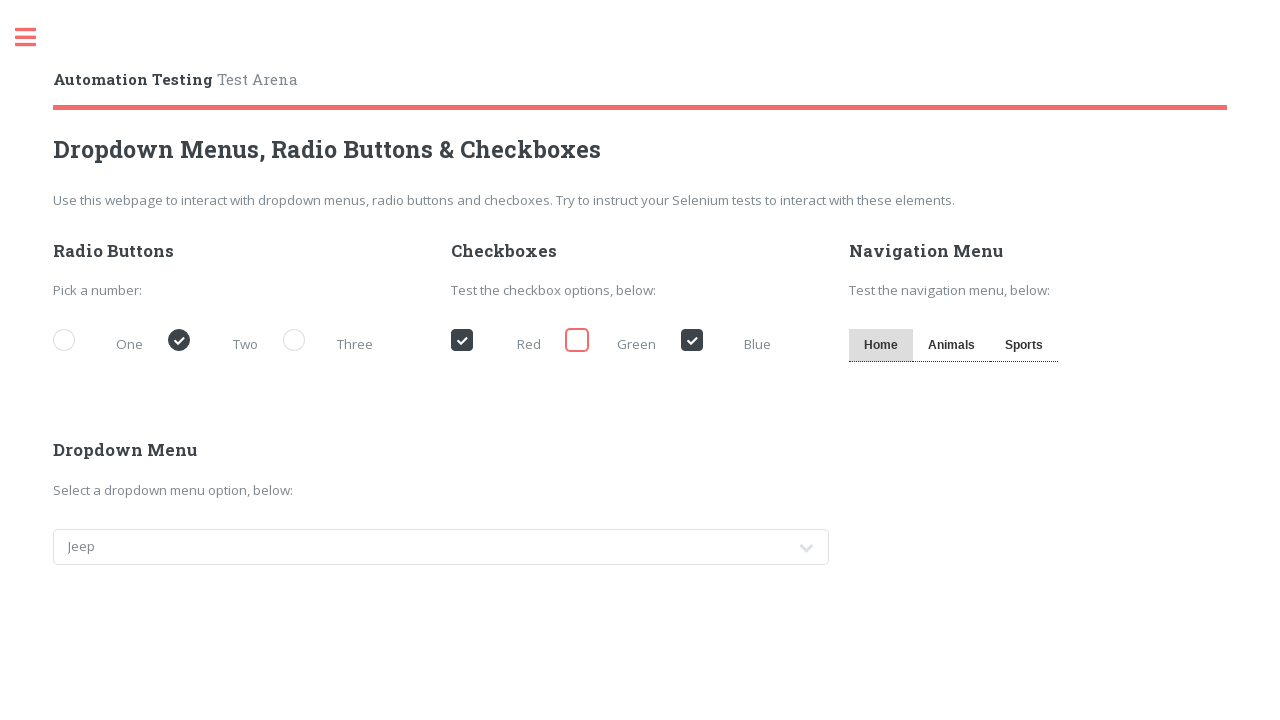

Clicked 'High' priority radio button at (333, 342) on label[for='demo-priority-high']
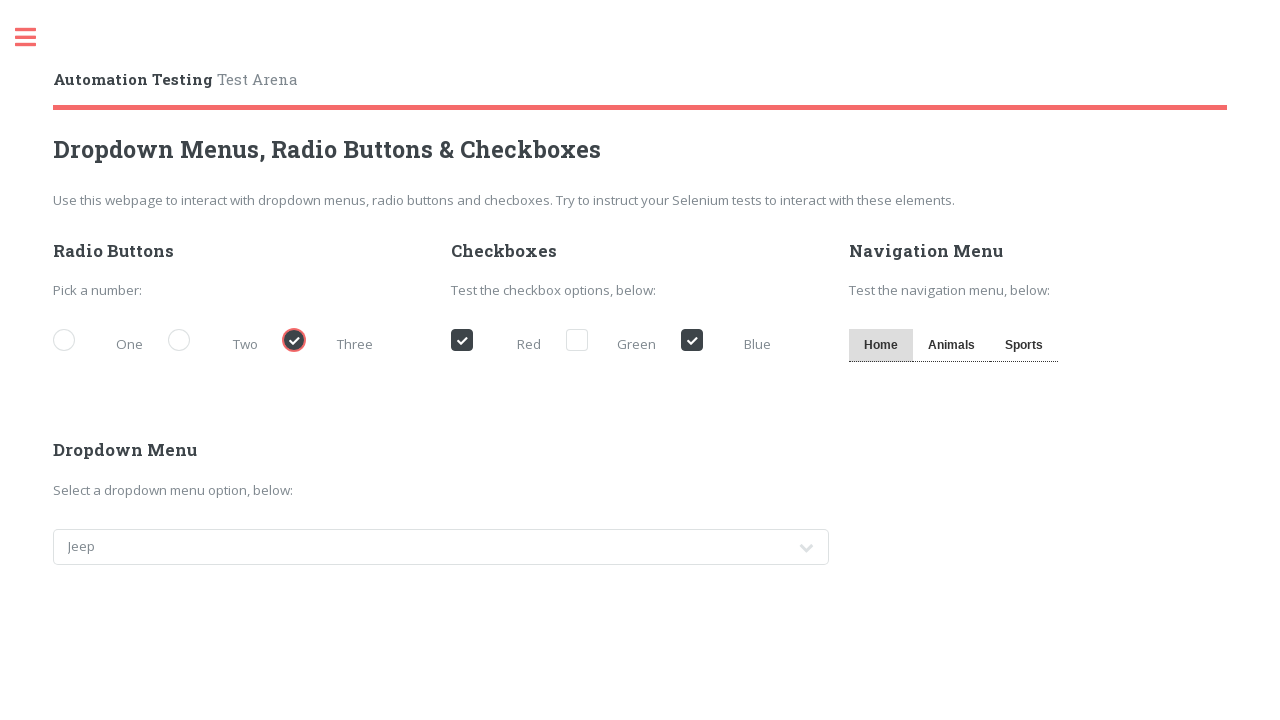

Clicked 'Blue' checkbox at (731, 342) on label[for='cb_blue']
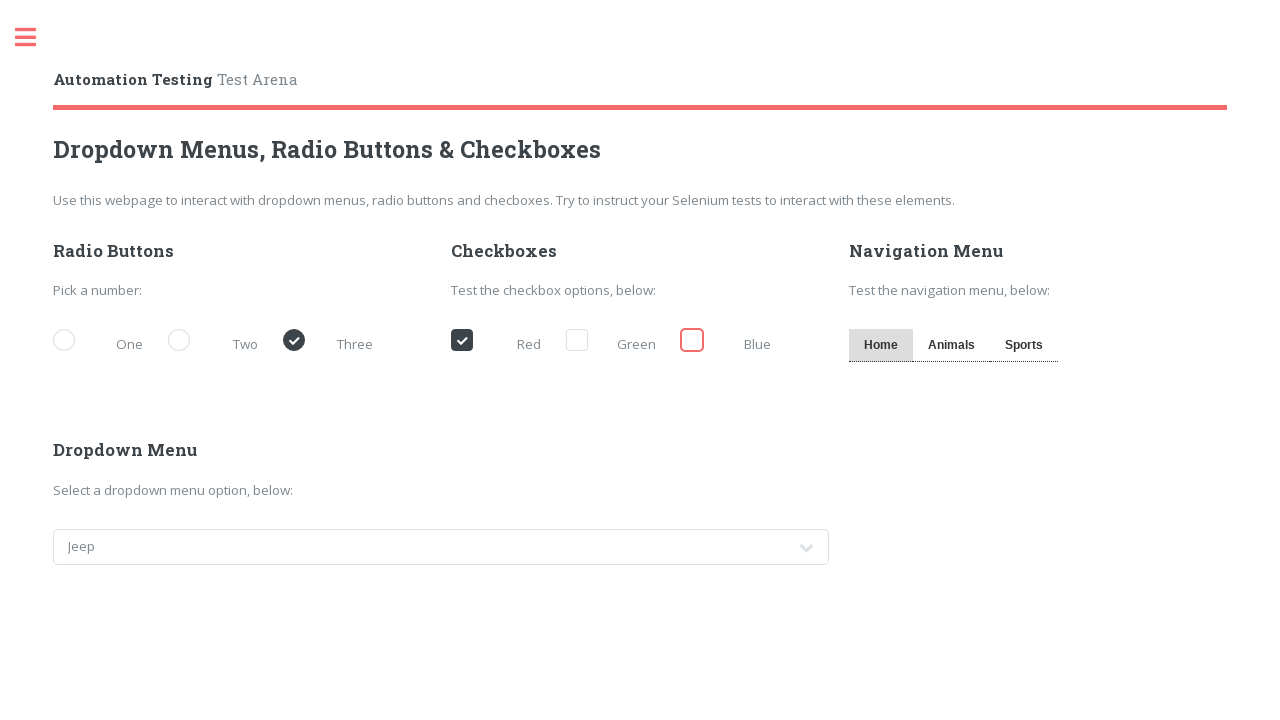

Selected car option at index 5 from dropdown (iteration 6/8) on #cars
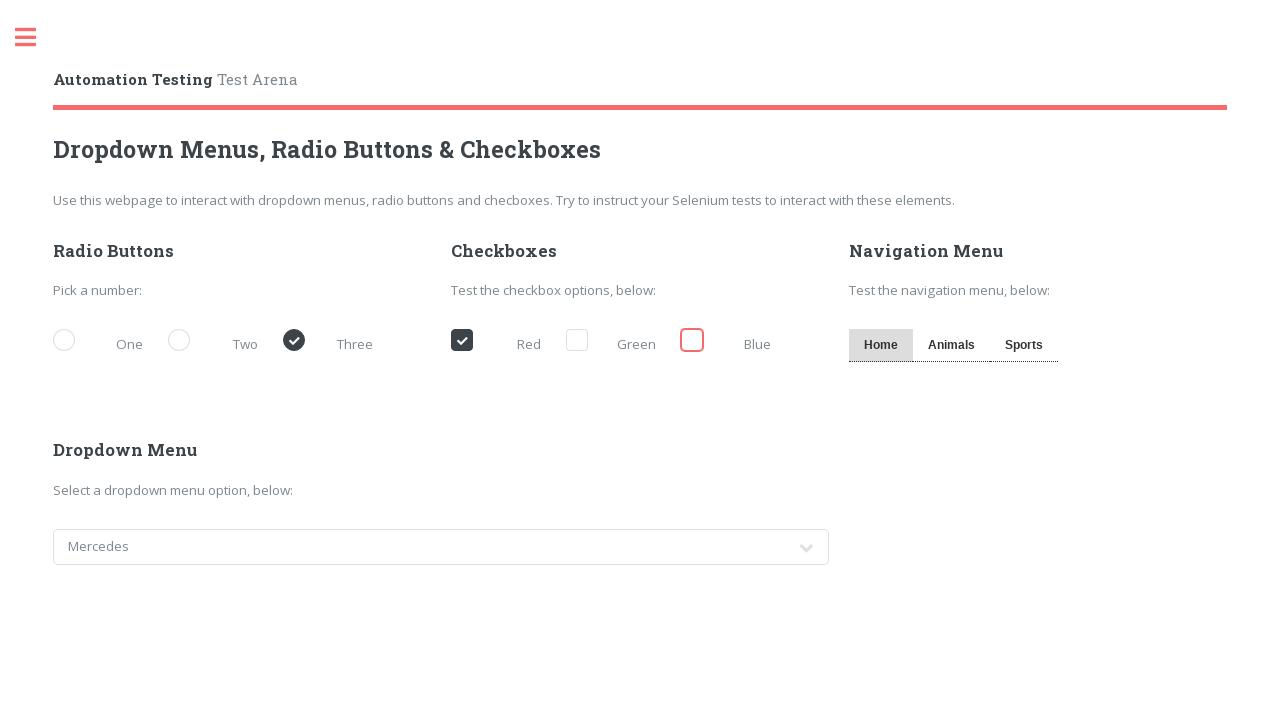

Clicked 'Low' priority radio button at (103, 342) on label[for='demo-priority-low']
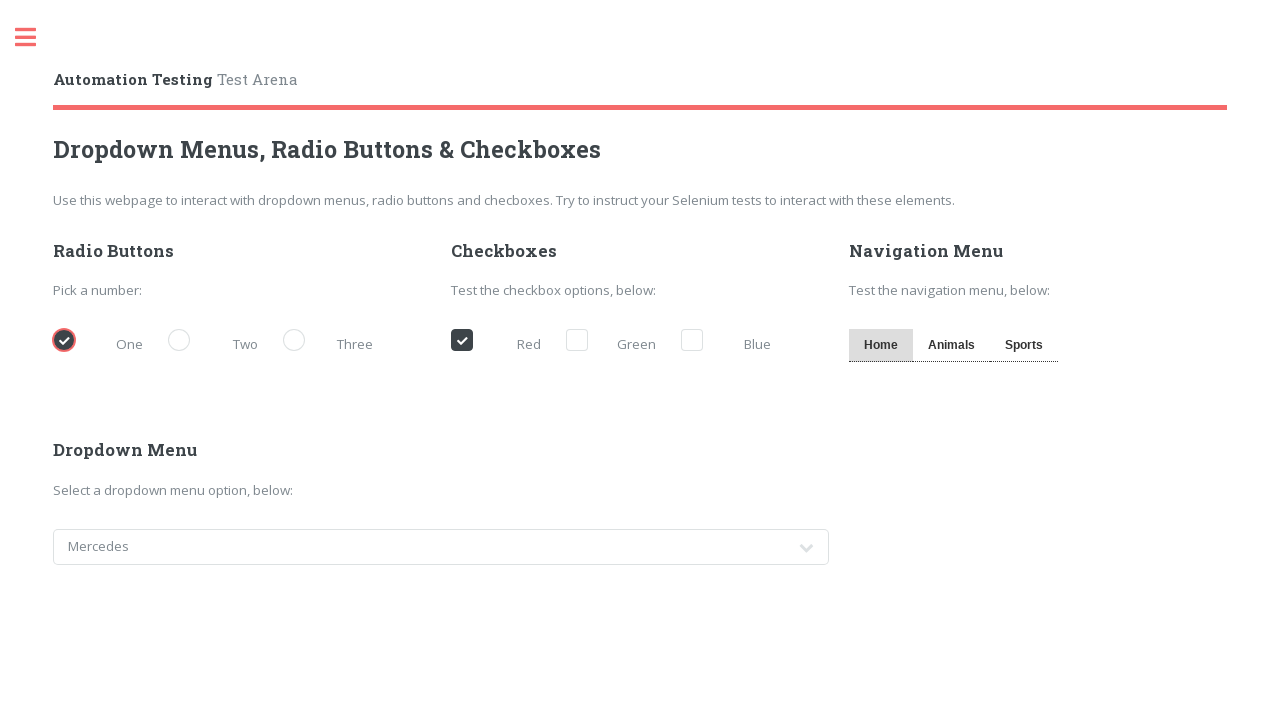

Clicked 'Red' checkbox at (501, 342) on label[for='cb_red']
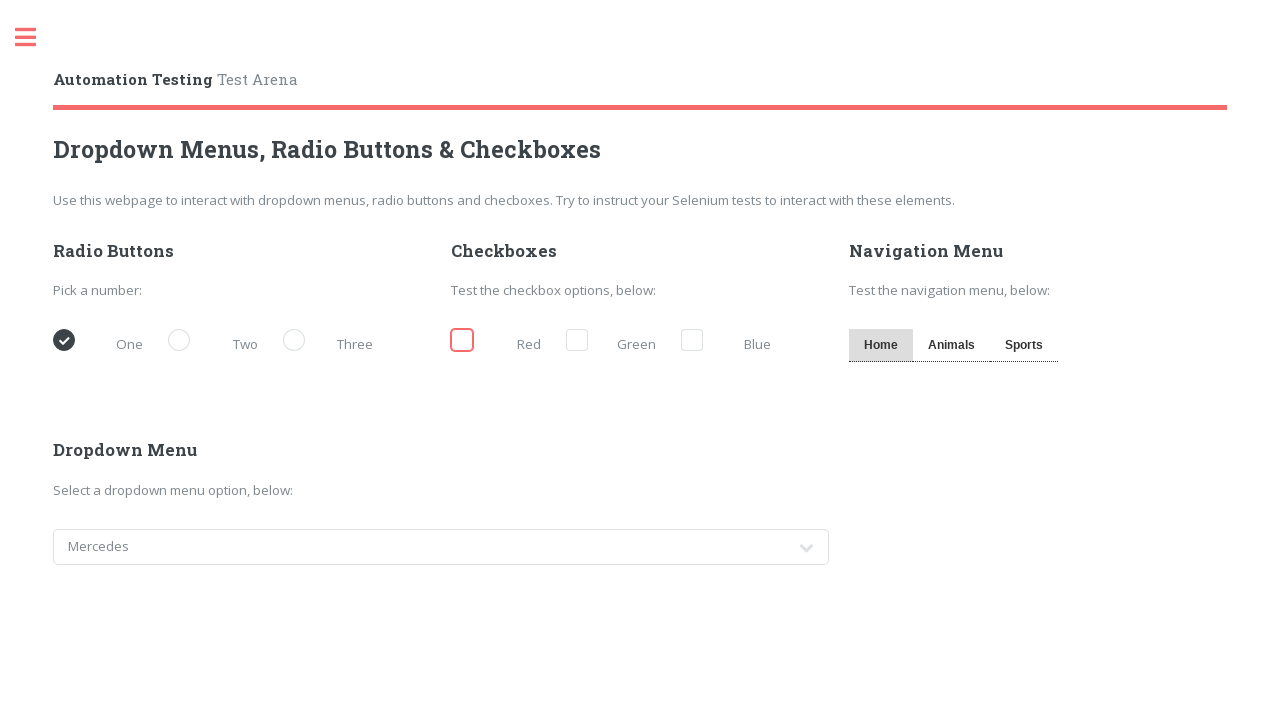

Clicked 'Normal' priority radio button at (218, 342) on label[for='demo-priority-normal']
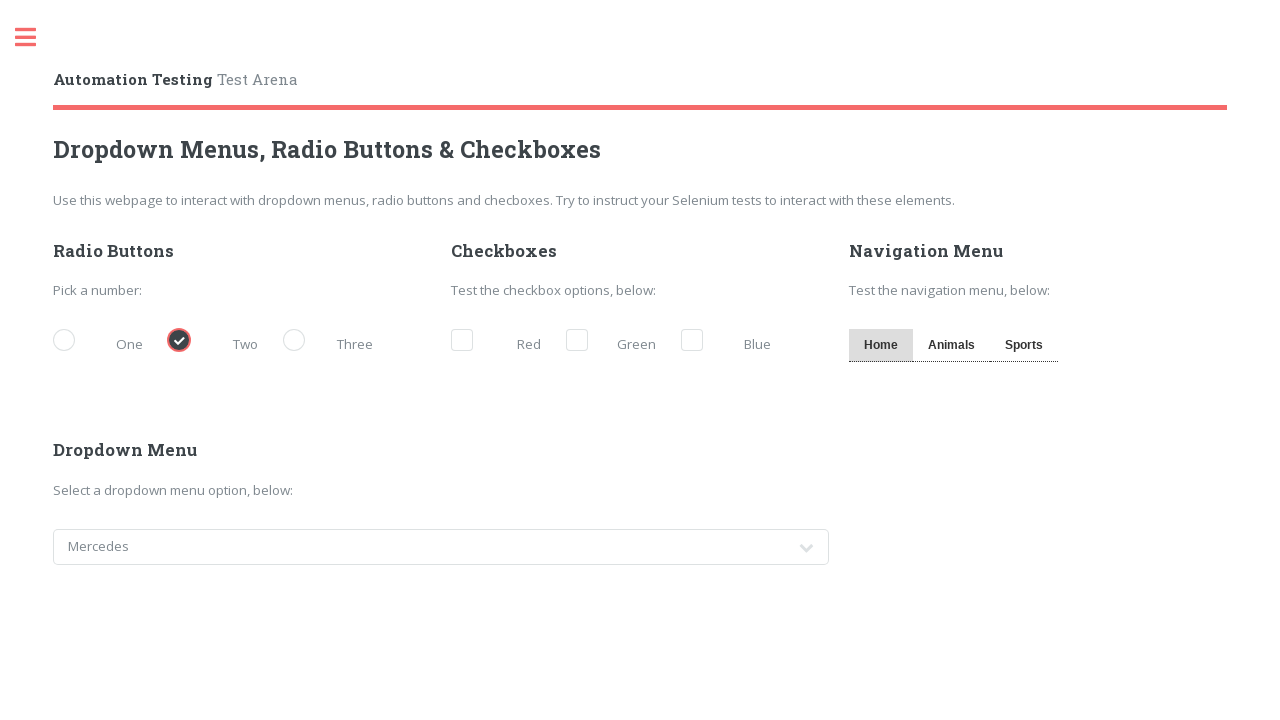

Clicked 'Green' checkbox at (616, 342) on label[for='cb_green']
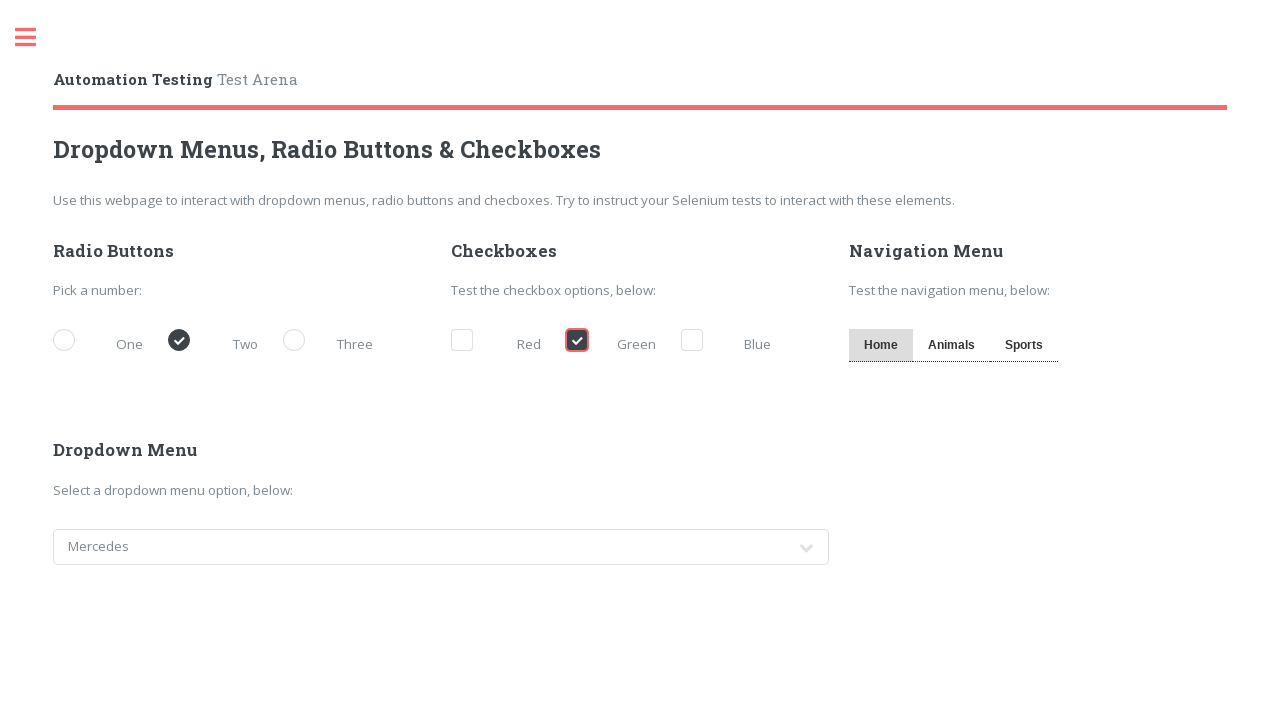

Clicked 'High' priority radio button at (333, 342) on label[for='demo-priority-high']
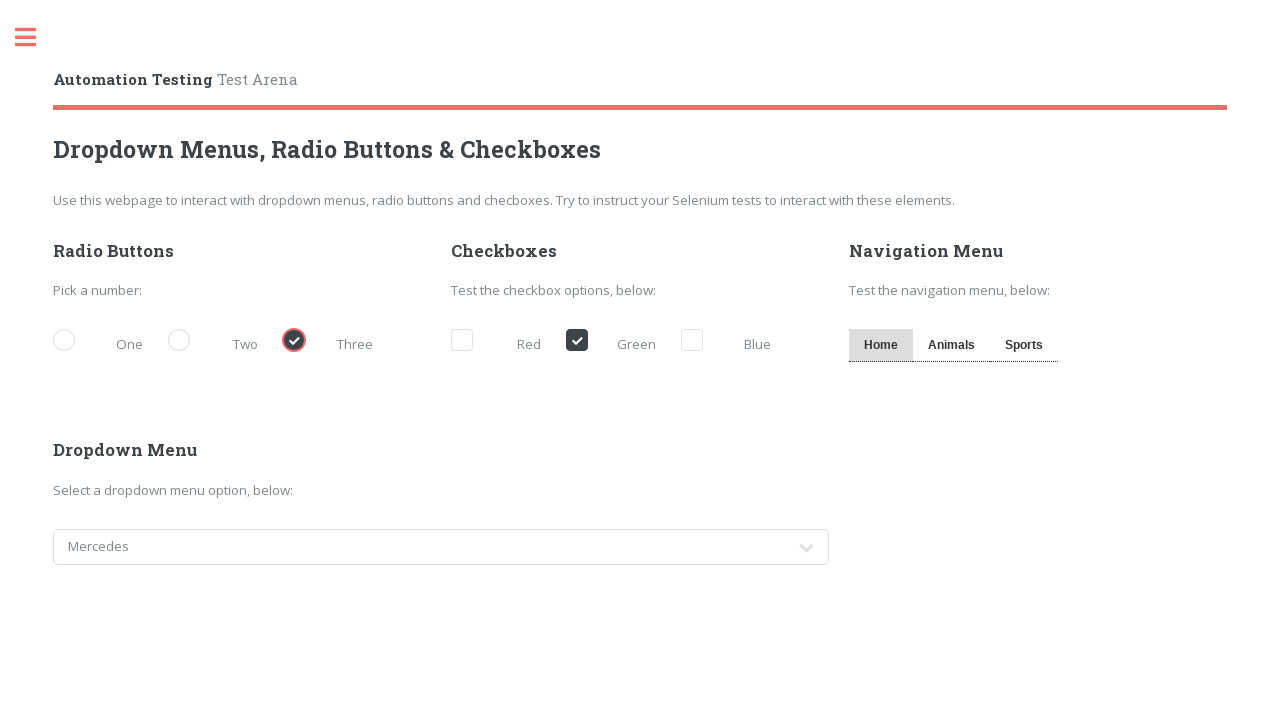

Clicked 'Blue' checkbox at (731, 342) on label[for='cb_blue']
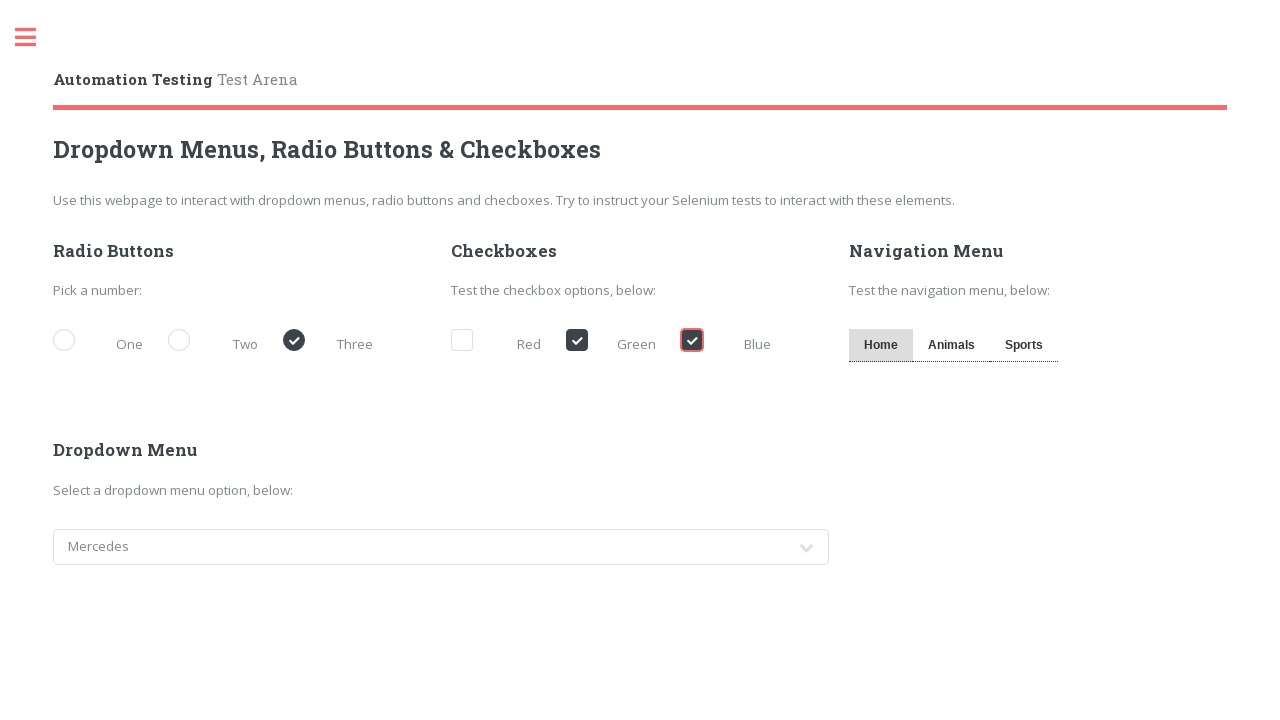

Selected car option at index 6 from dropdown (iteration 7/8) on #cars
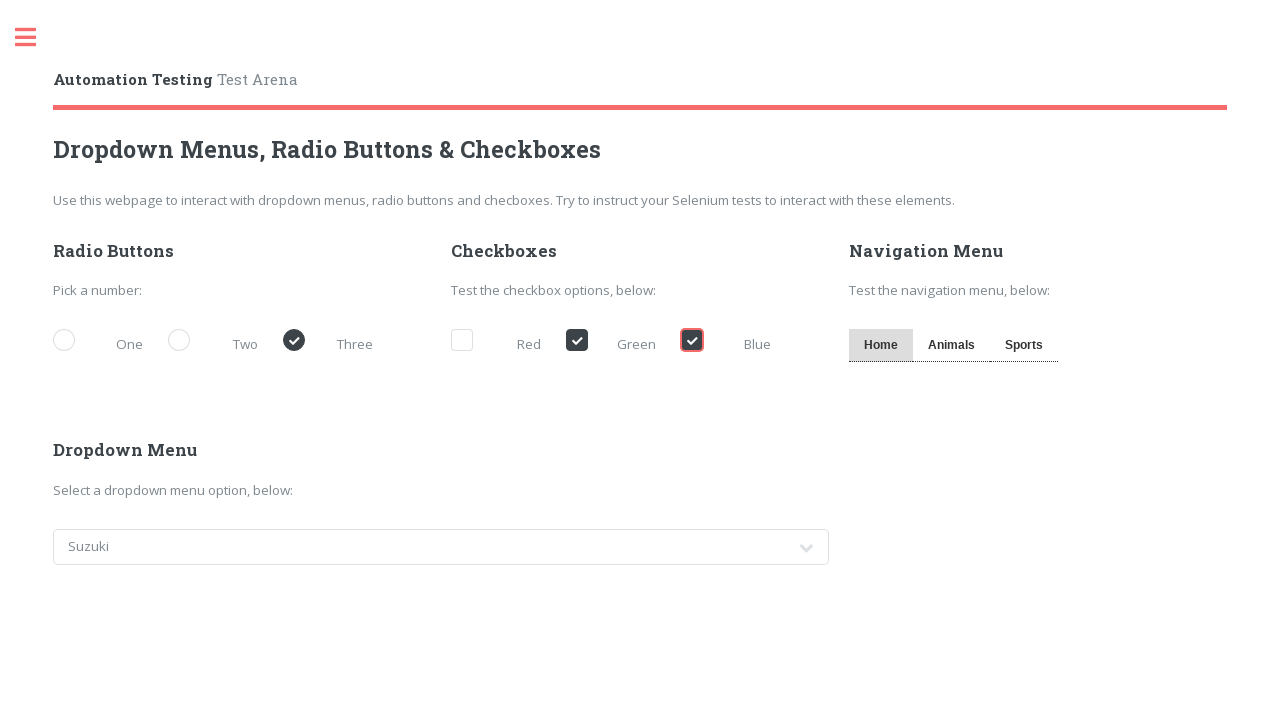

Clicked 'Low' priority radio button at (103, 342) on label[for='demo-priority-low']
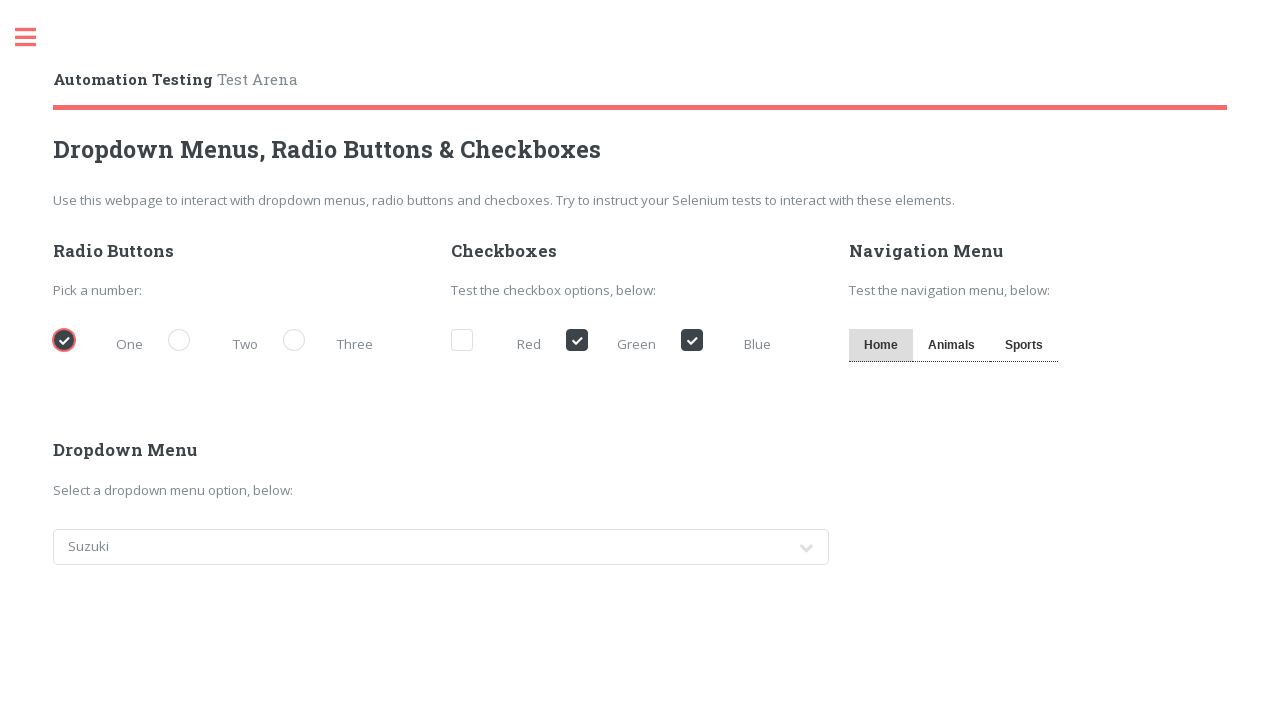

Clicked 'Red' checkbox at (501, 342) on label[for='cb_red']
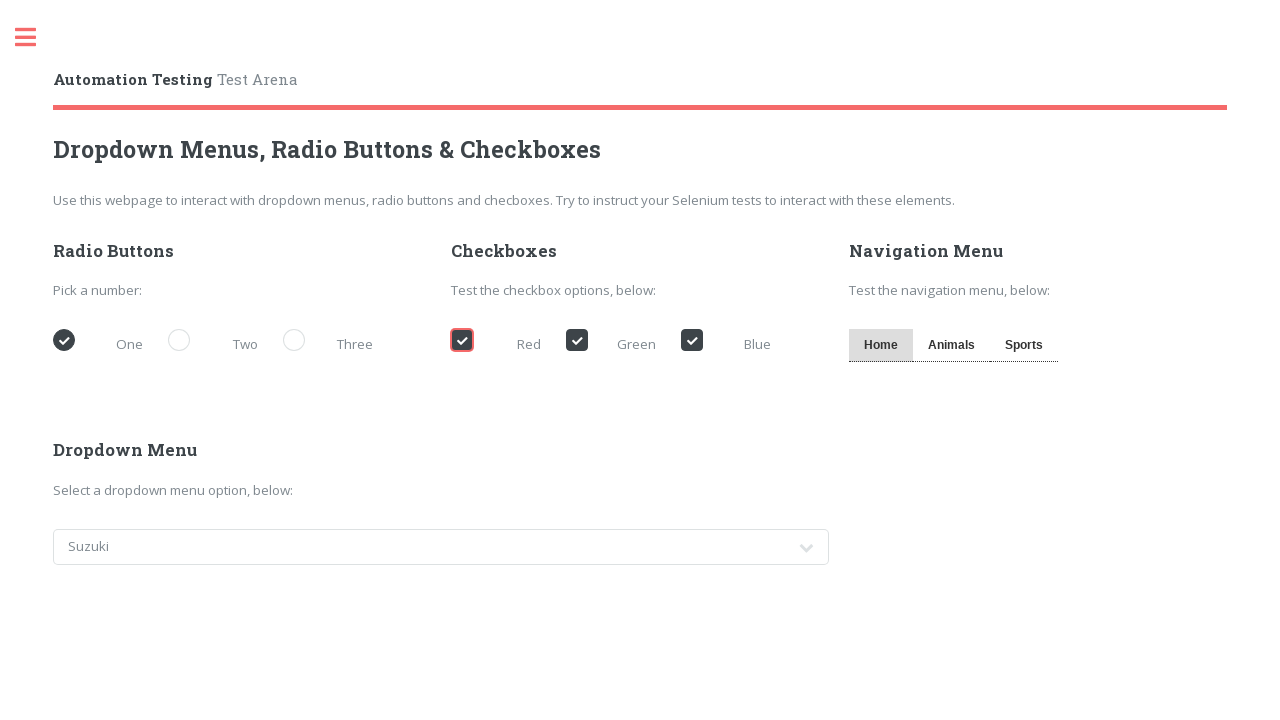

Clicked 'Normal' priority radio button at (218, 342) on label[for='demo-priority-normal']
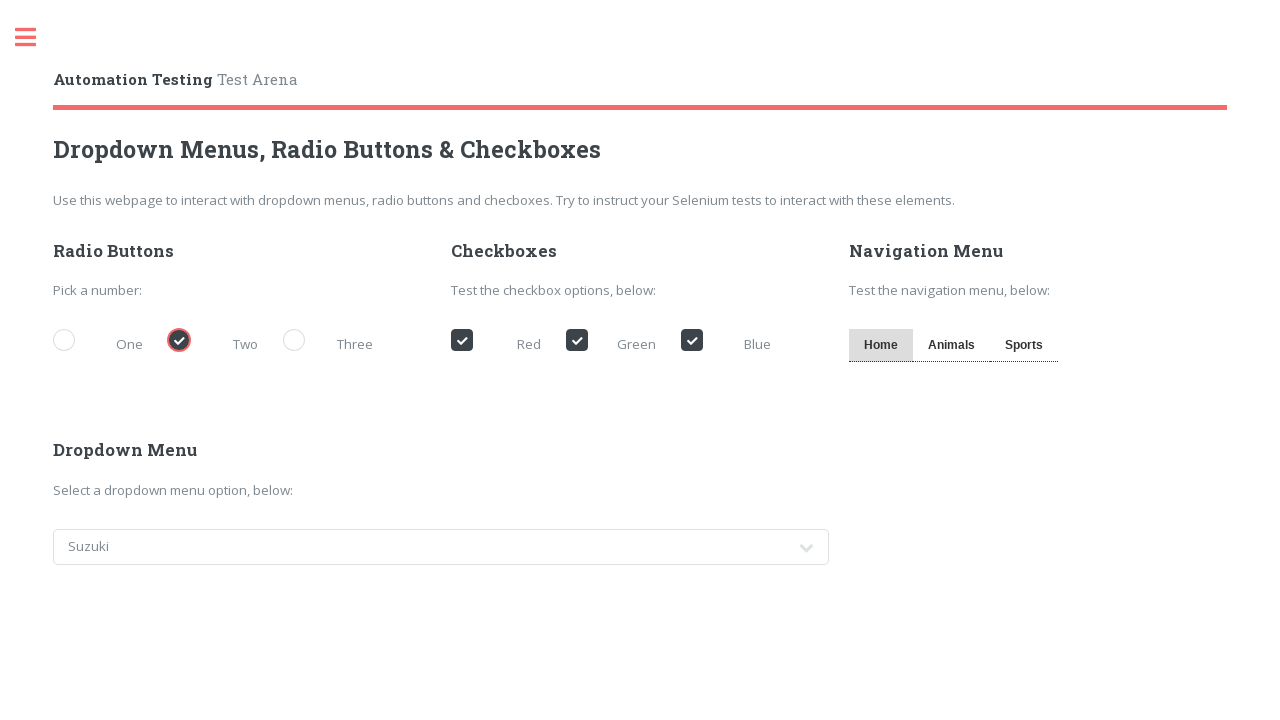

Clicked 'Green' checkbox at (616, 342) on label[for='cb_green']
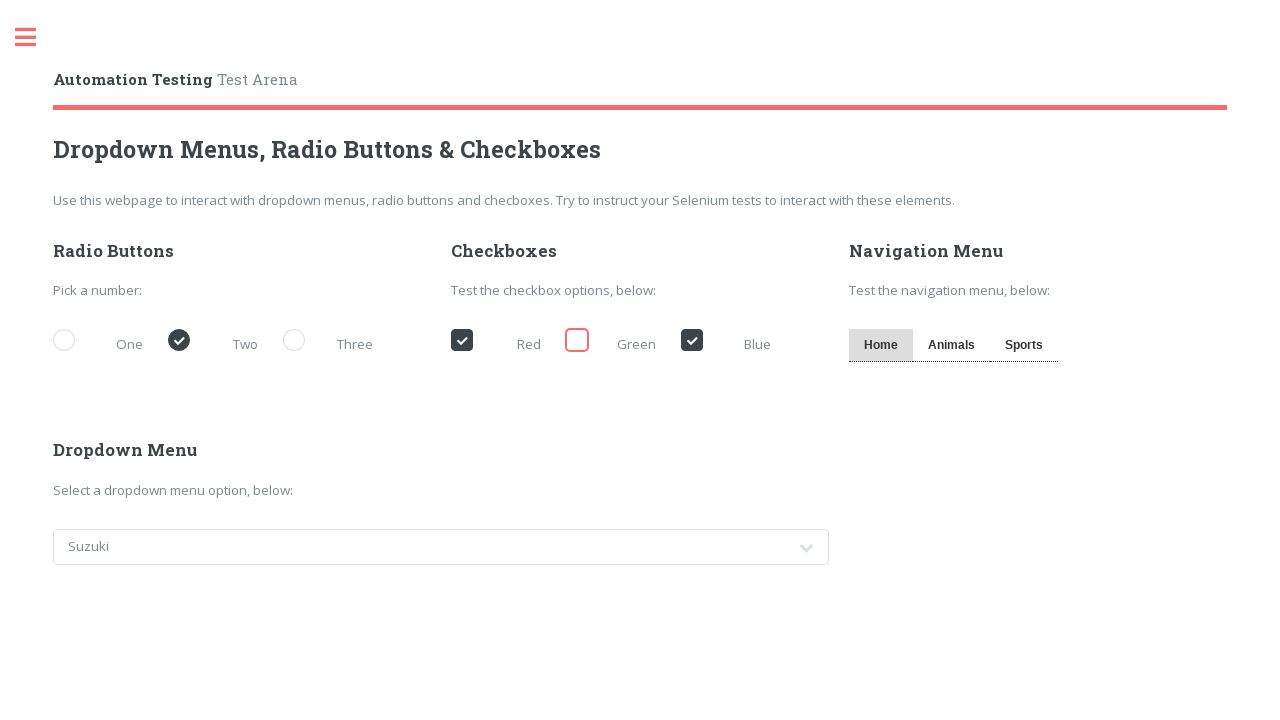

Clicked 'High' priority radio button at (333, 342) on label[for='demo-priority-high']
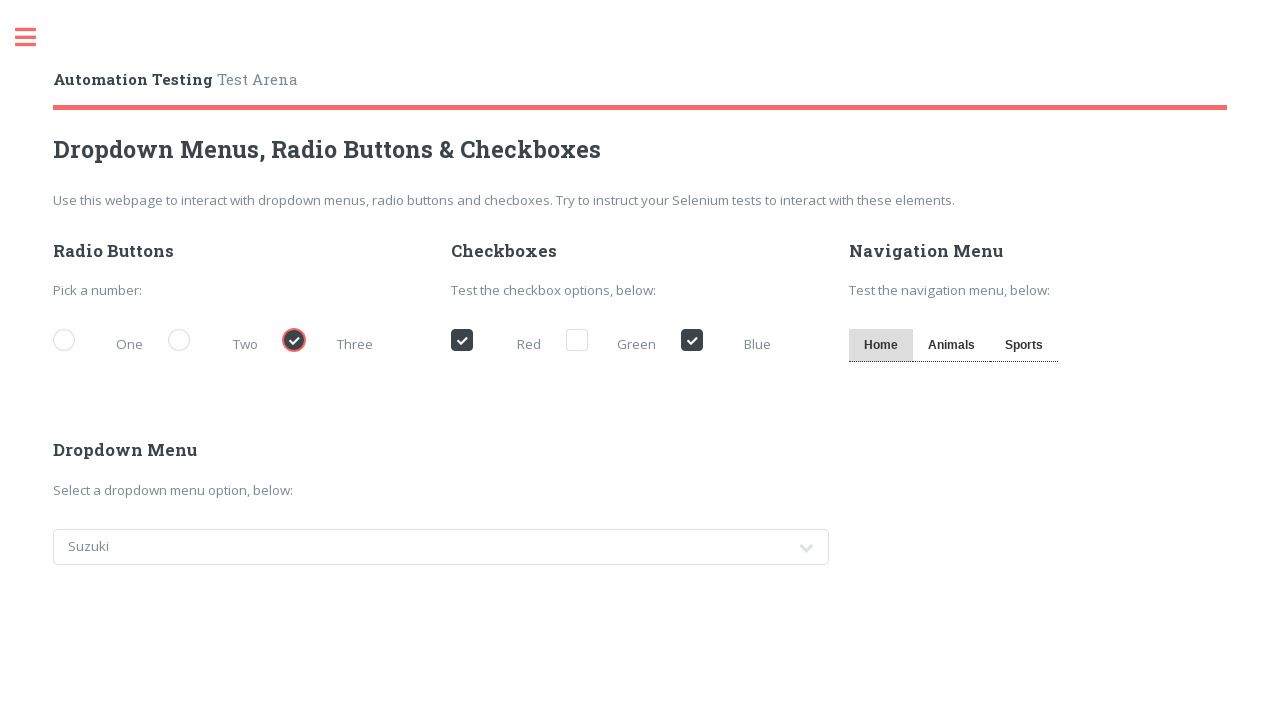

Clicked 'Blue' checkbox at (731, 342) on label[for='cb_blue']
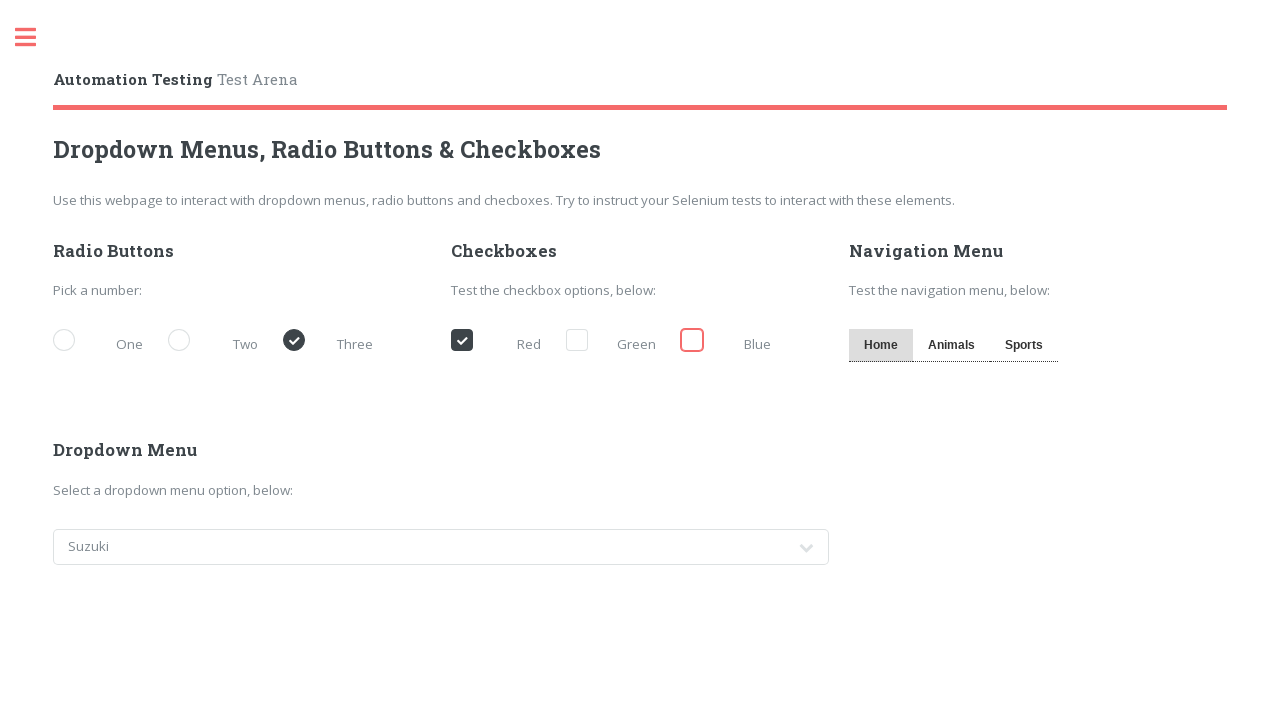

Selected car option at index 7 from dropdown (iteration 8/8) on #cars
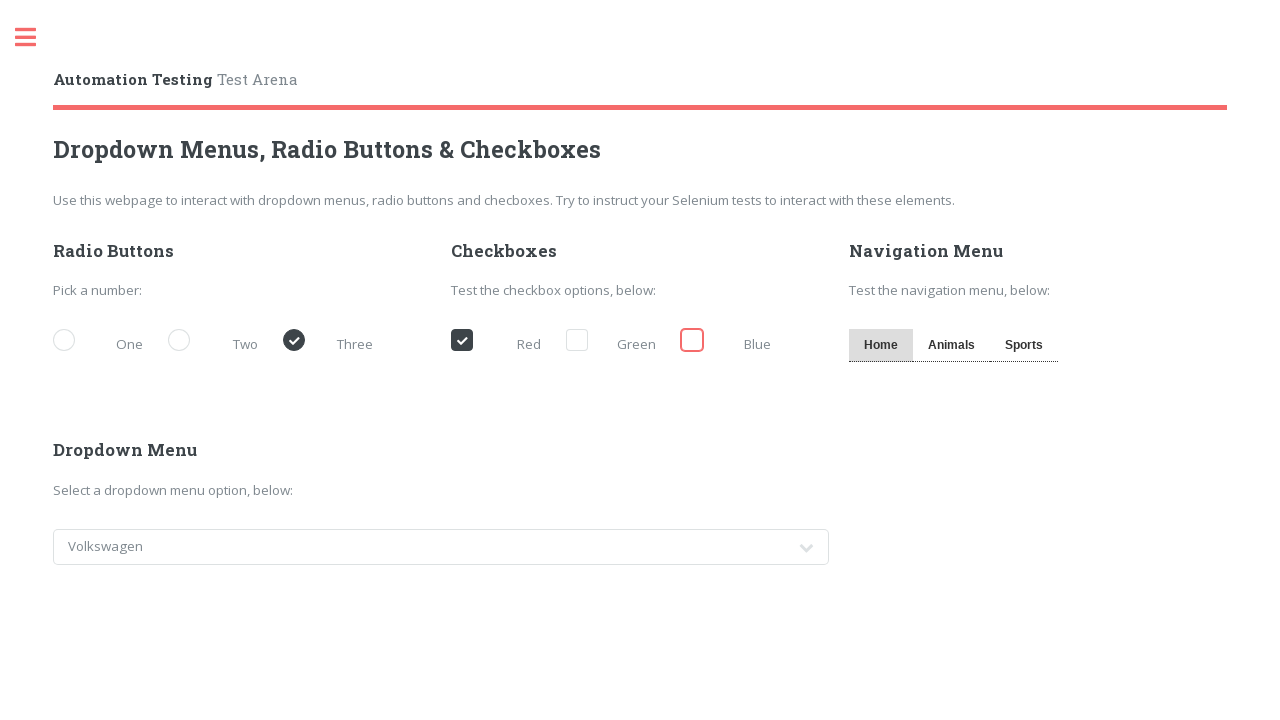

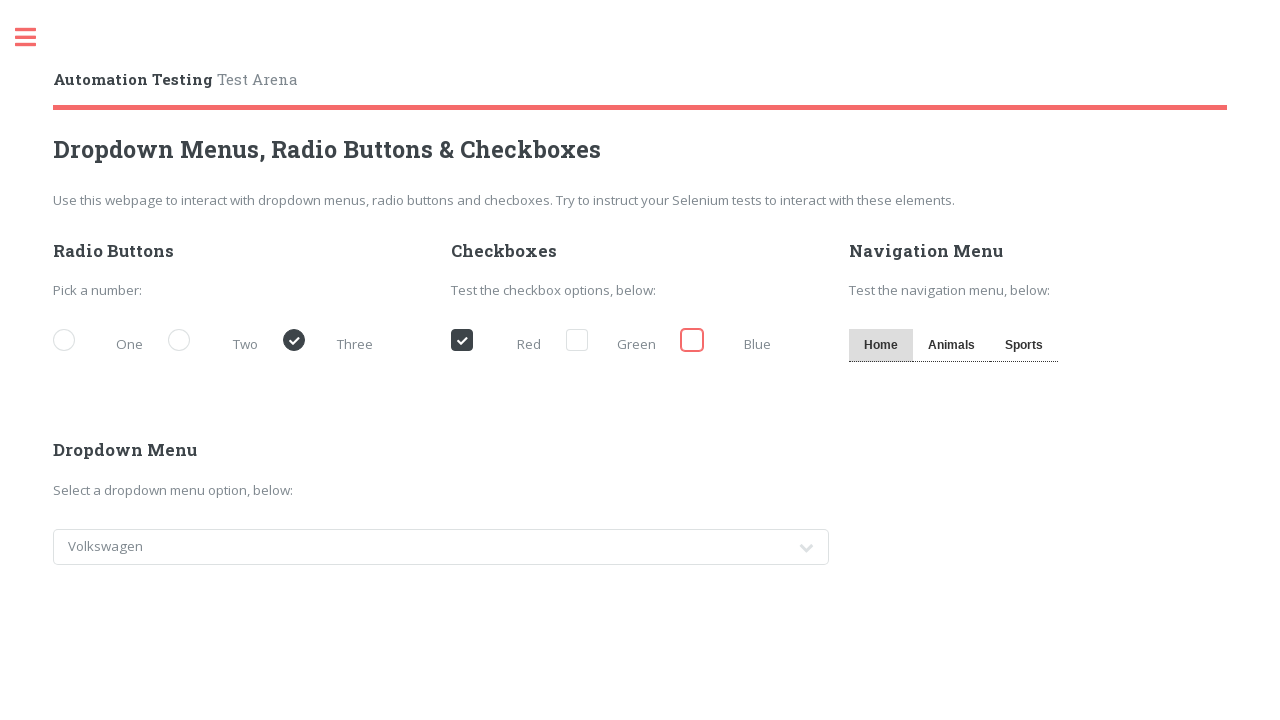